Automates filling out a Japanese applicant entry form with personal information including name, address, contact details, and email addresses. The form involves clicking through initial access buttons, filling text fields, and selecting dropdown options.

Starting URL: https://mypage.3030.i-webs.jp/mec2027/applicant/entry/index/entrycd/

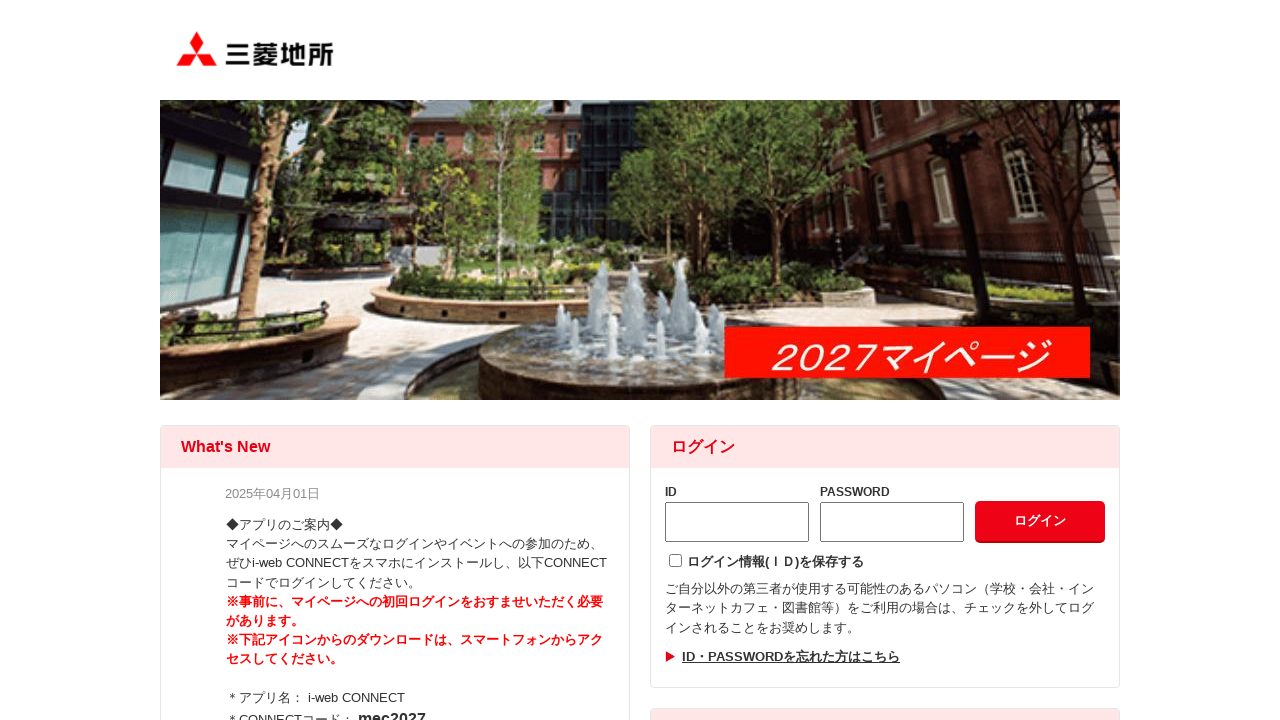

Clicked first access button to begin applicant entry form at (1040, 360) on #first_access
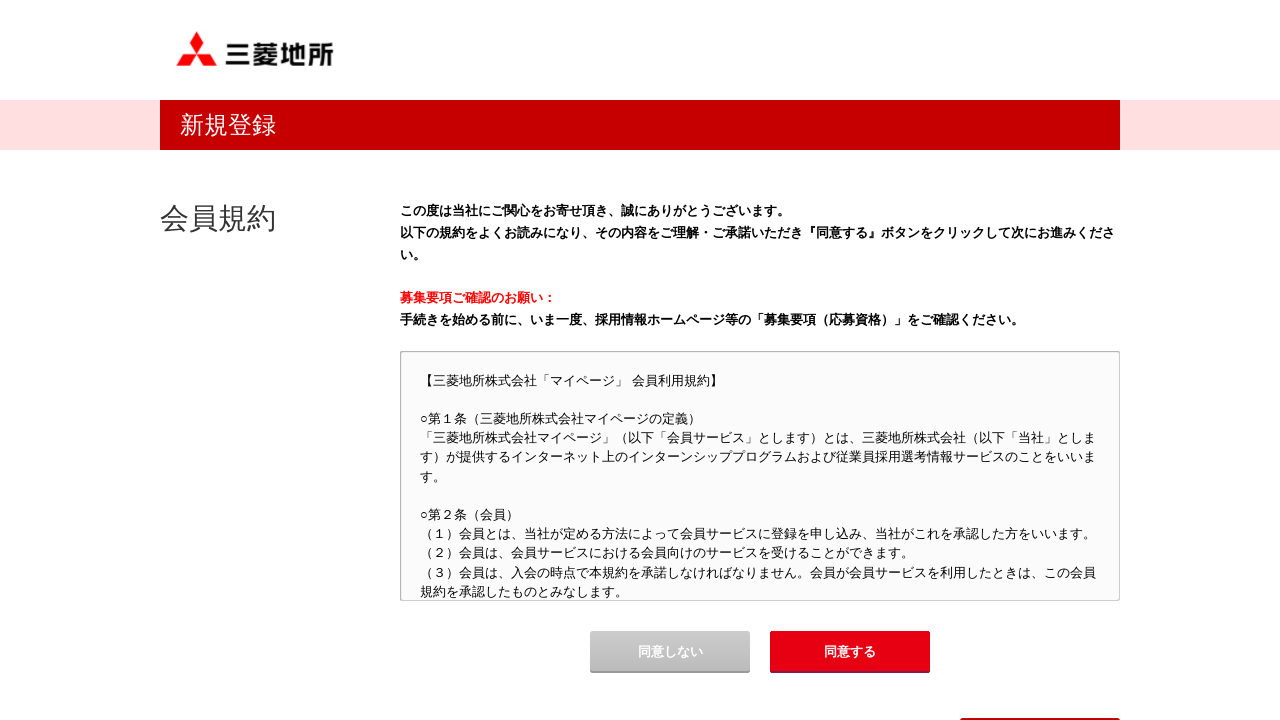

Clicked continue button to proceed to form at (850, 652) on .btn_w160b
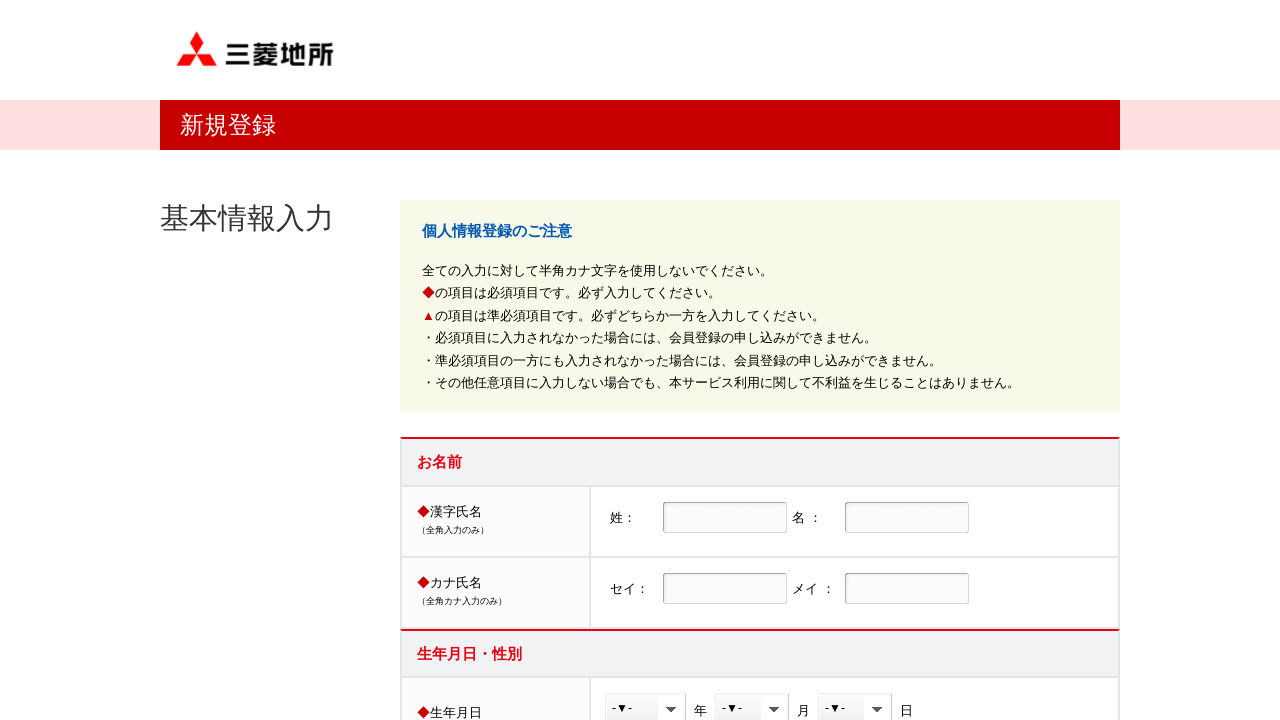

Filled kanji surname field with '山田' on input[name="kname1"]
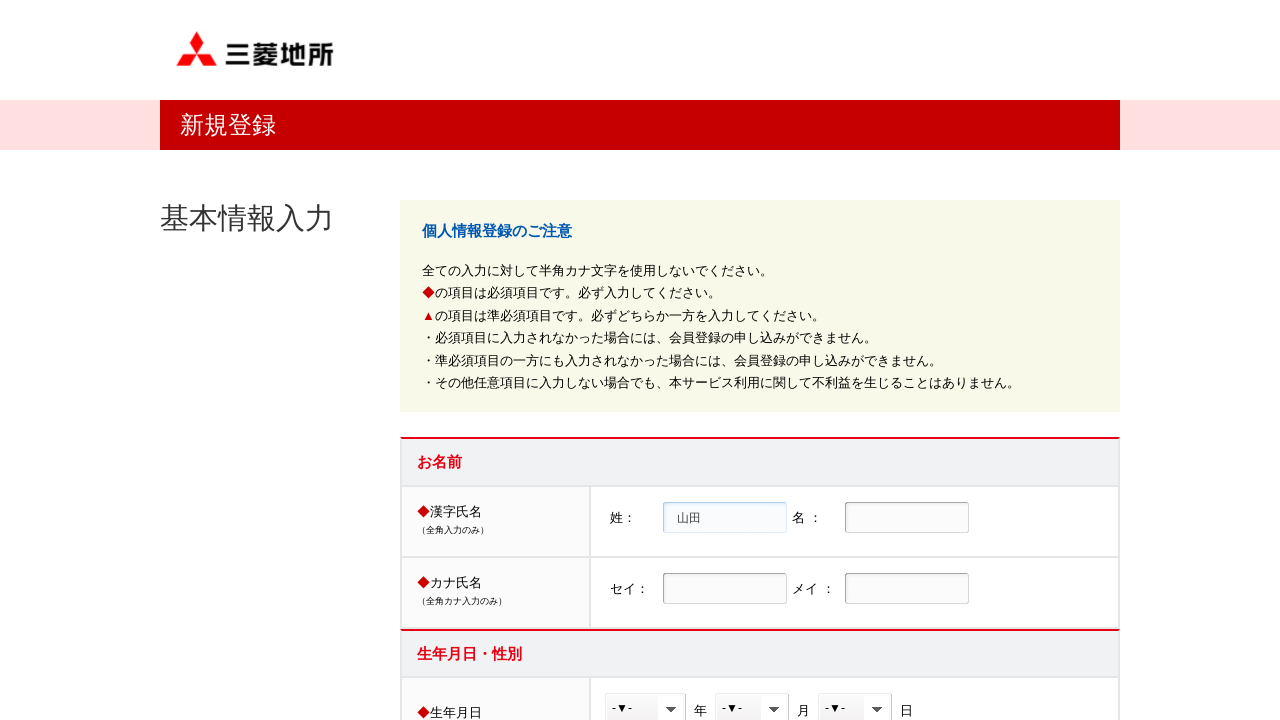

Filled kanji given name field with '太郎' on input[name="kname2"]
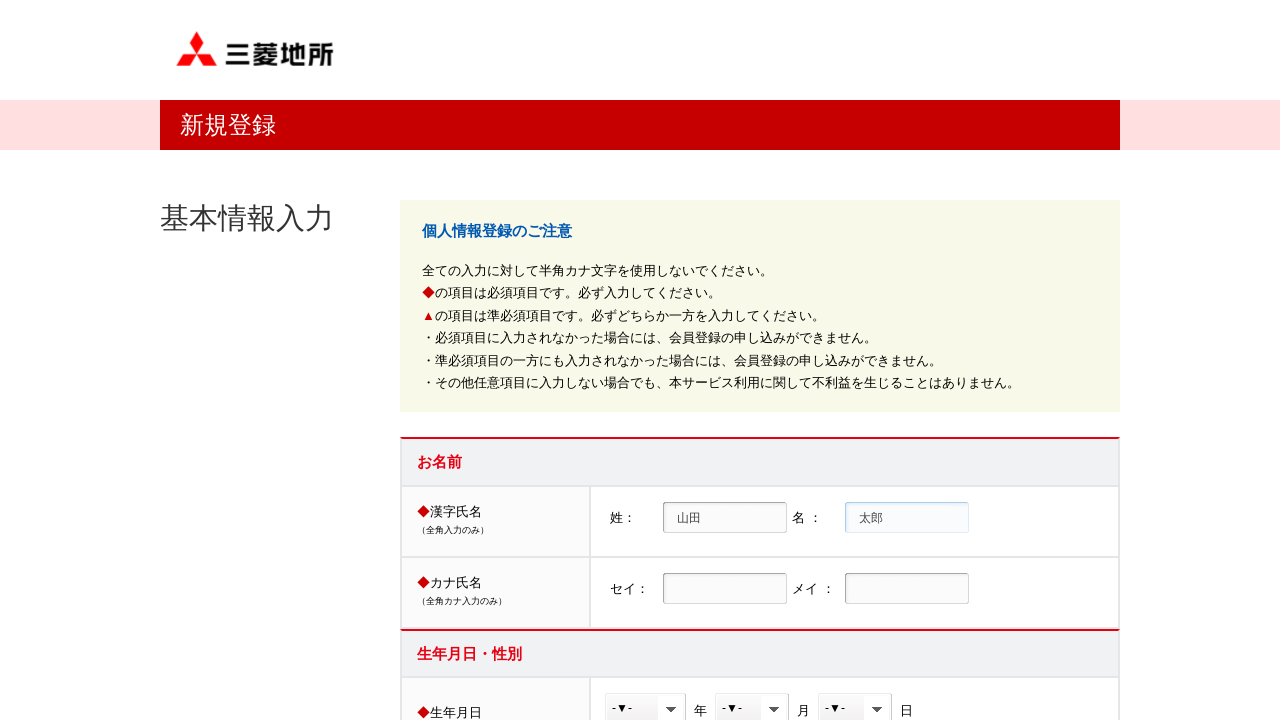

Filled kana surname field with 'ヤマダ' on input[name="yname1"]
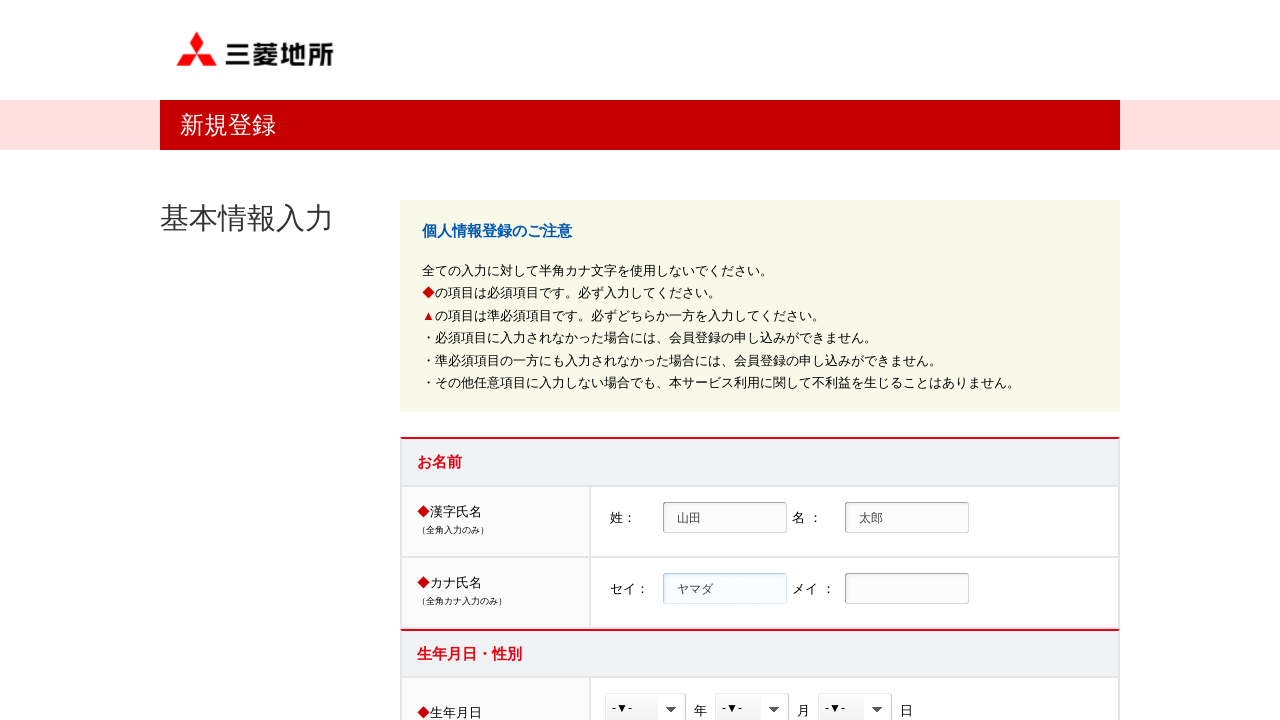

Filled kana given name field with 'タロウ' on input[name="yname2"]
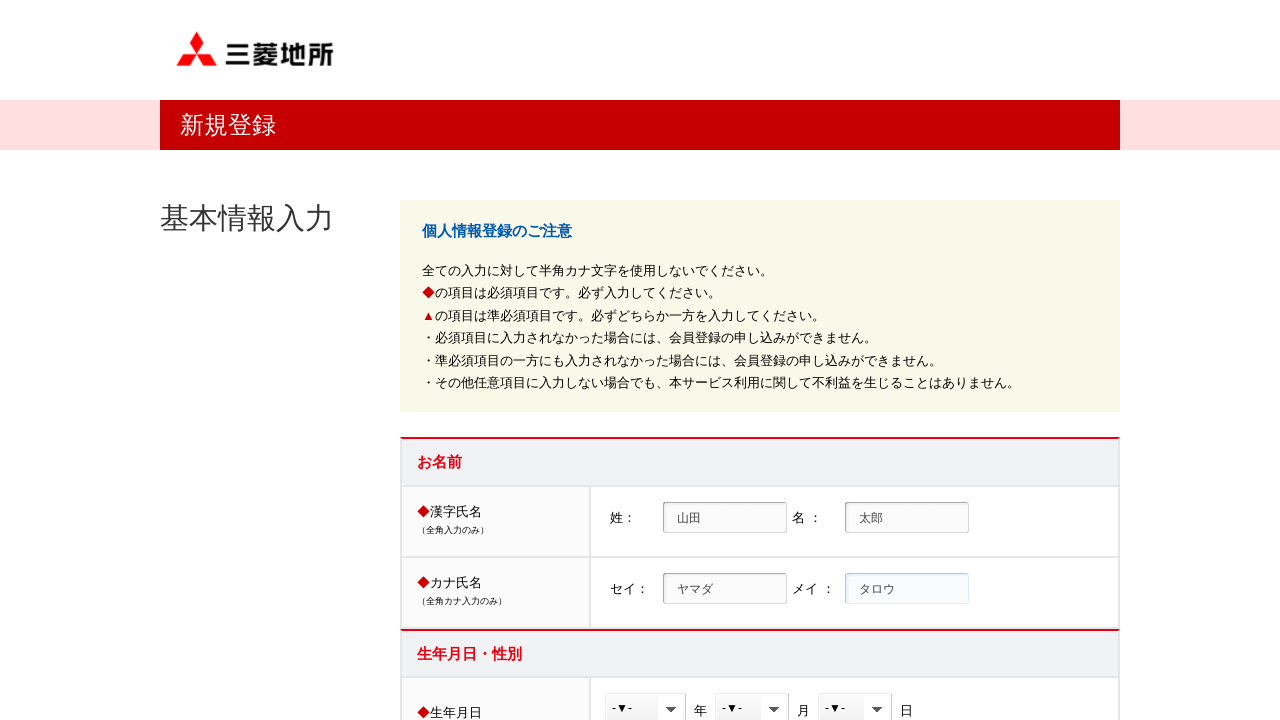

Selected dropdown option '2001' at index 0 at (646, 360) on //ul[@id="getlist" and not(contains(@style,"none"))]/li/a[normalize-space()="200
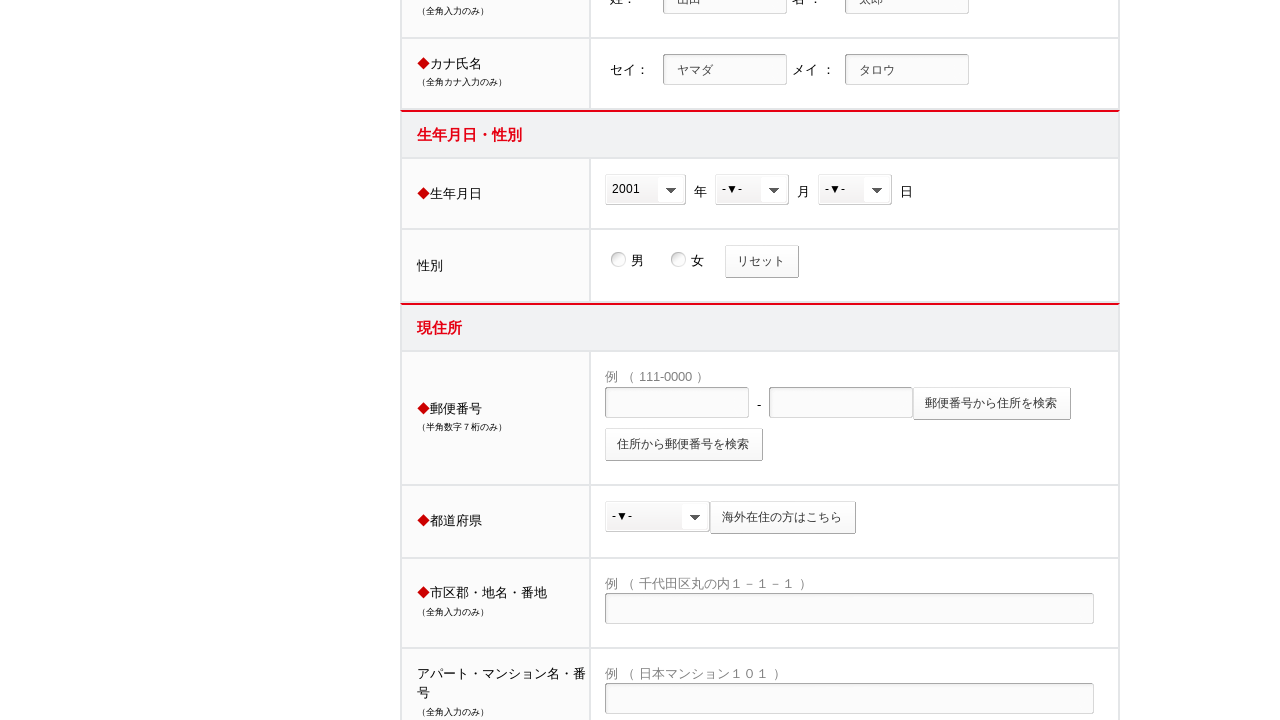

Selected dropdown option '03' at index 1 at (752, 306) on //ul[@id="getlist" and not(contains(@style,"none"))]/li/a[normalize-space()="03"
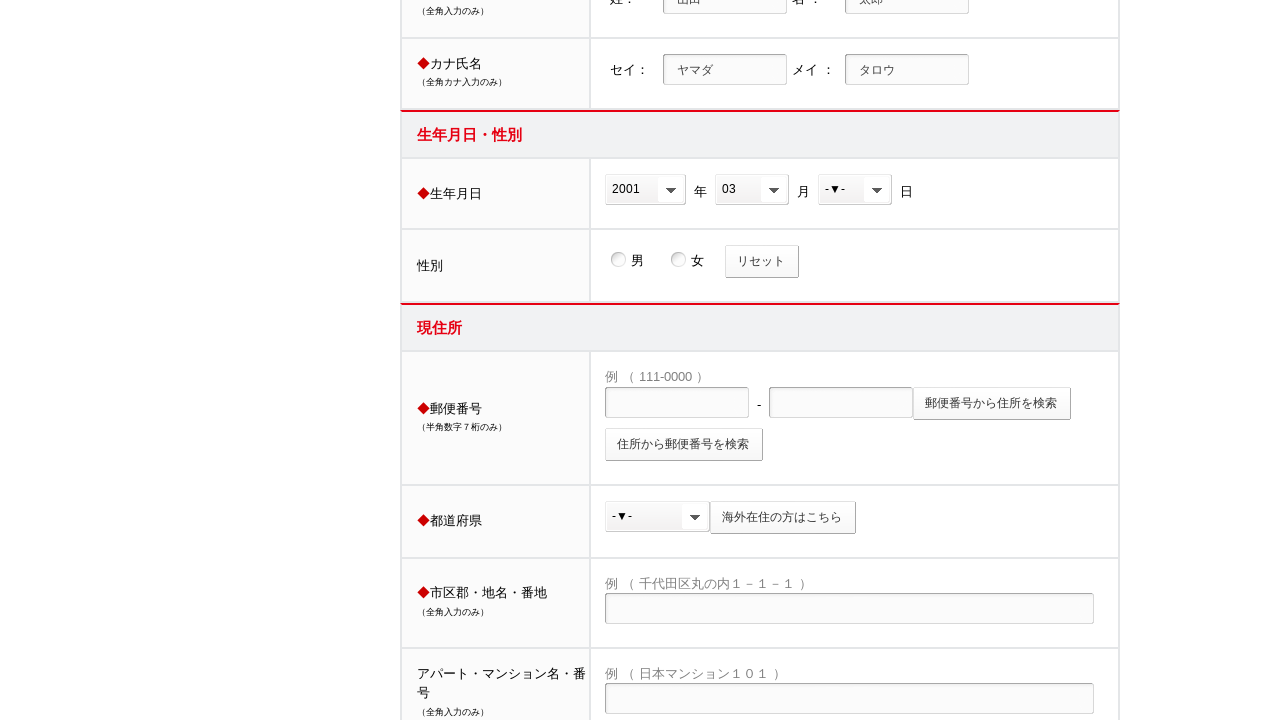

Selected dropdown option '15' at index 2 at (855, 360) on //ul[@id="getlist" and not(contains(@style,"none"))]/li/a[normalize-space()="15"
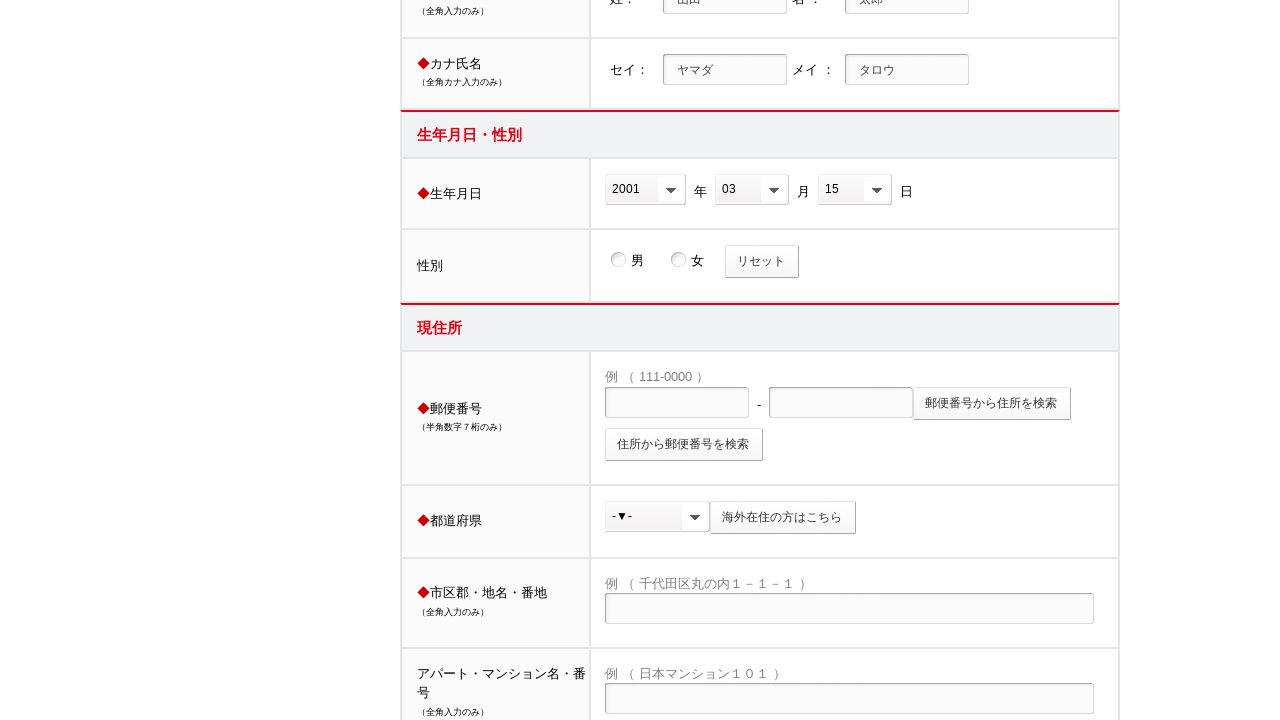

Selected male gender option at (618, 260) on .jqTransformRadio >> nth=0
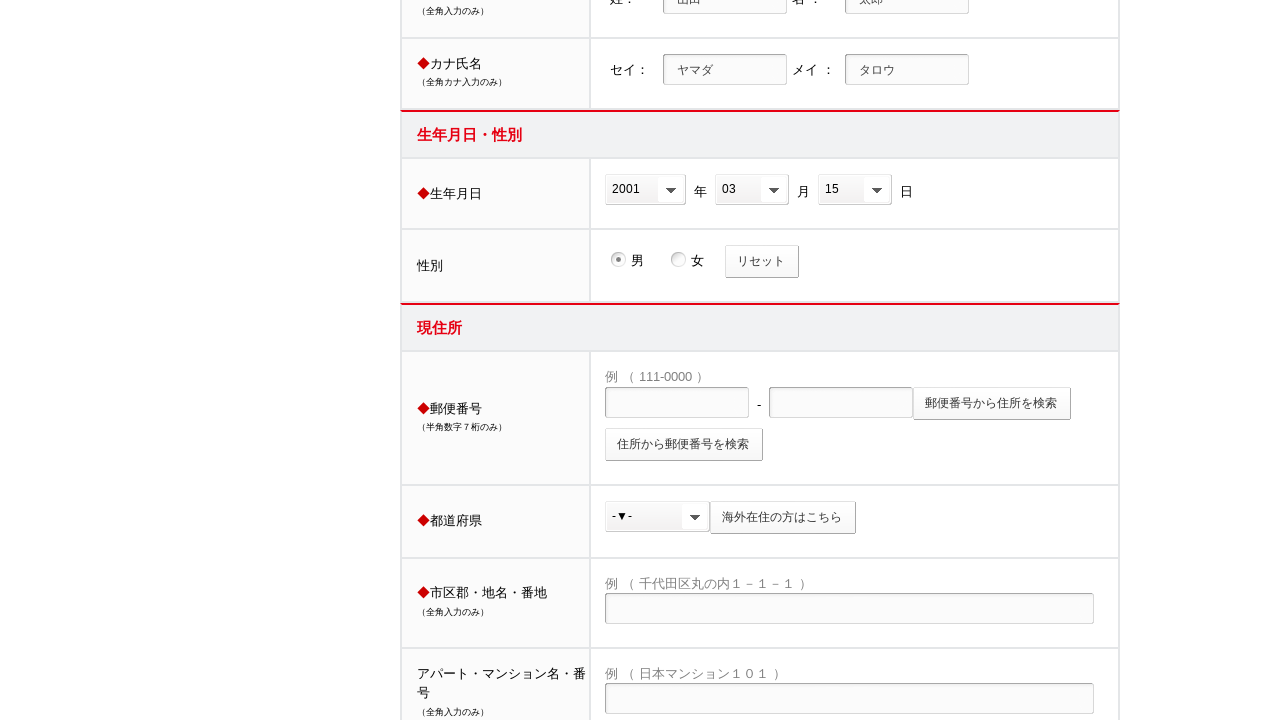

Filled current address zipcode first part with '111' on input[name="gyubin1"]
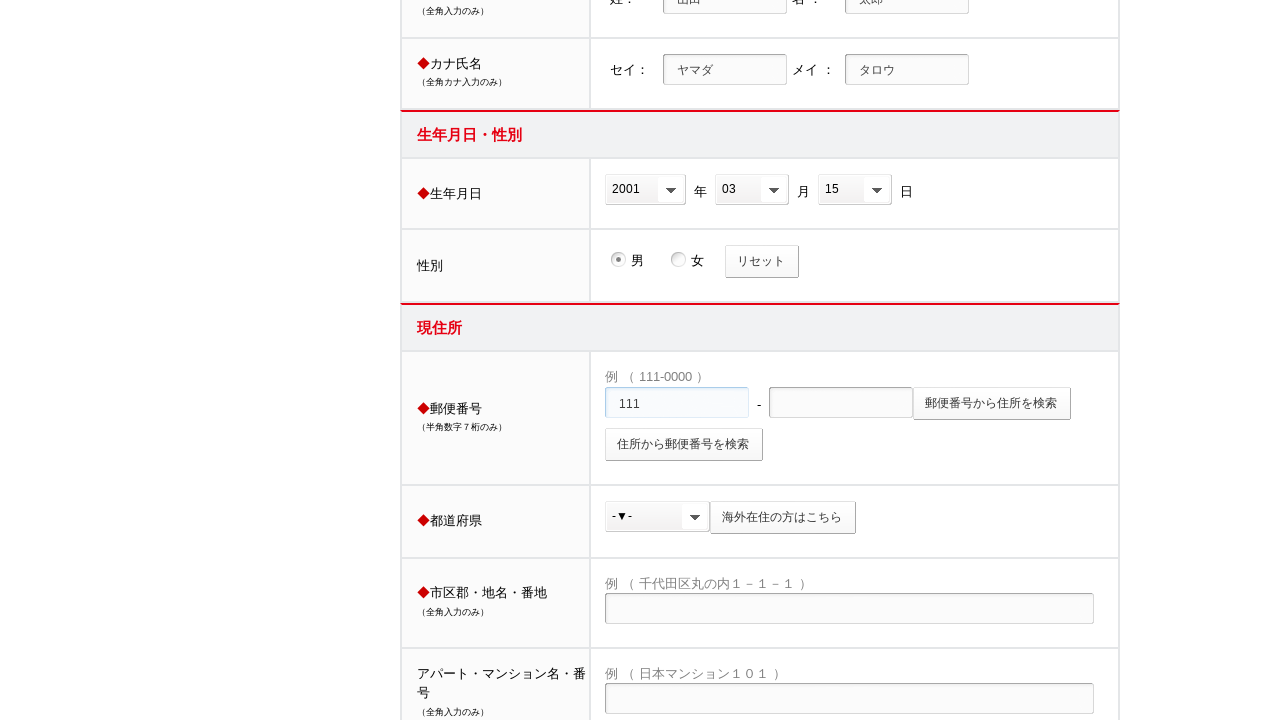

Filled current address zipcode second part with '0000' on input[name="gyubin2"]
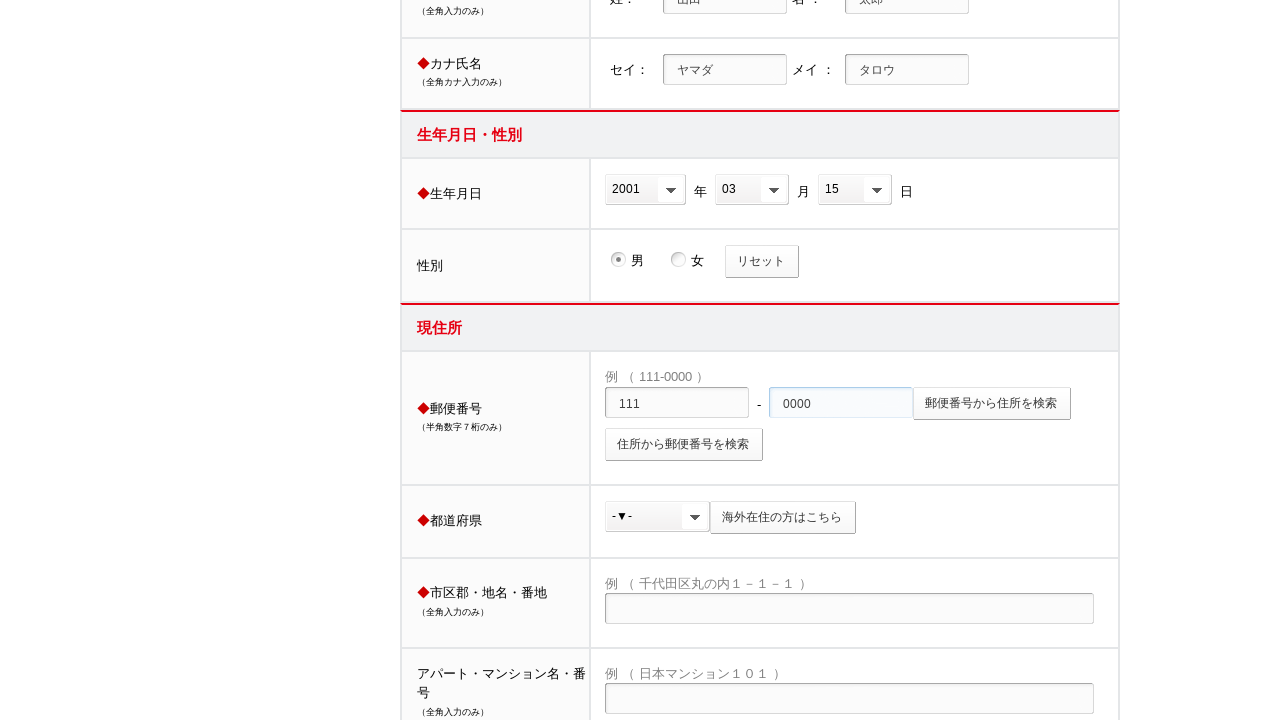

Selected dropdown option '東京都' at index 3 at (658, 687) on //ul[@id="getlist" and not(contains(@style,"none"))]/li/a[normalize-space()="東京都
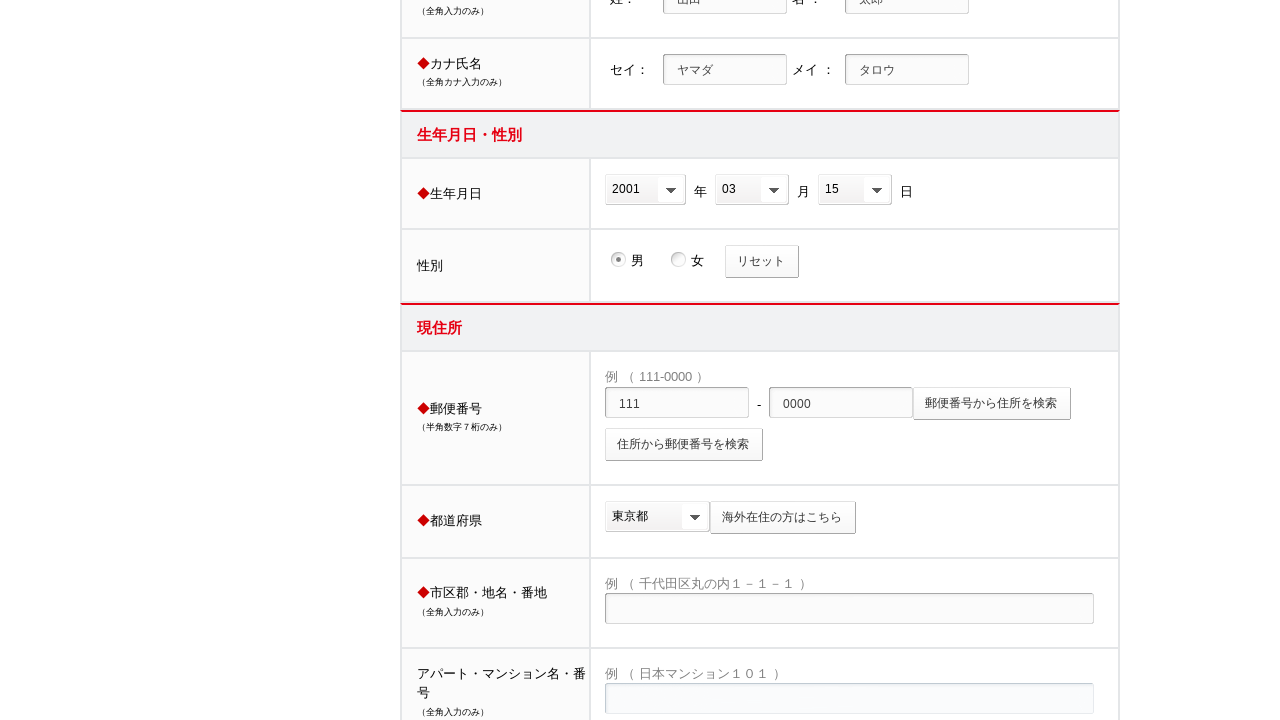

Filled current address line 1 with '千代田区丸の内1-1-1' on input[name="gadrs1"]
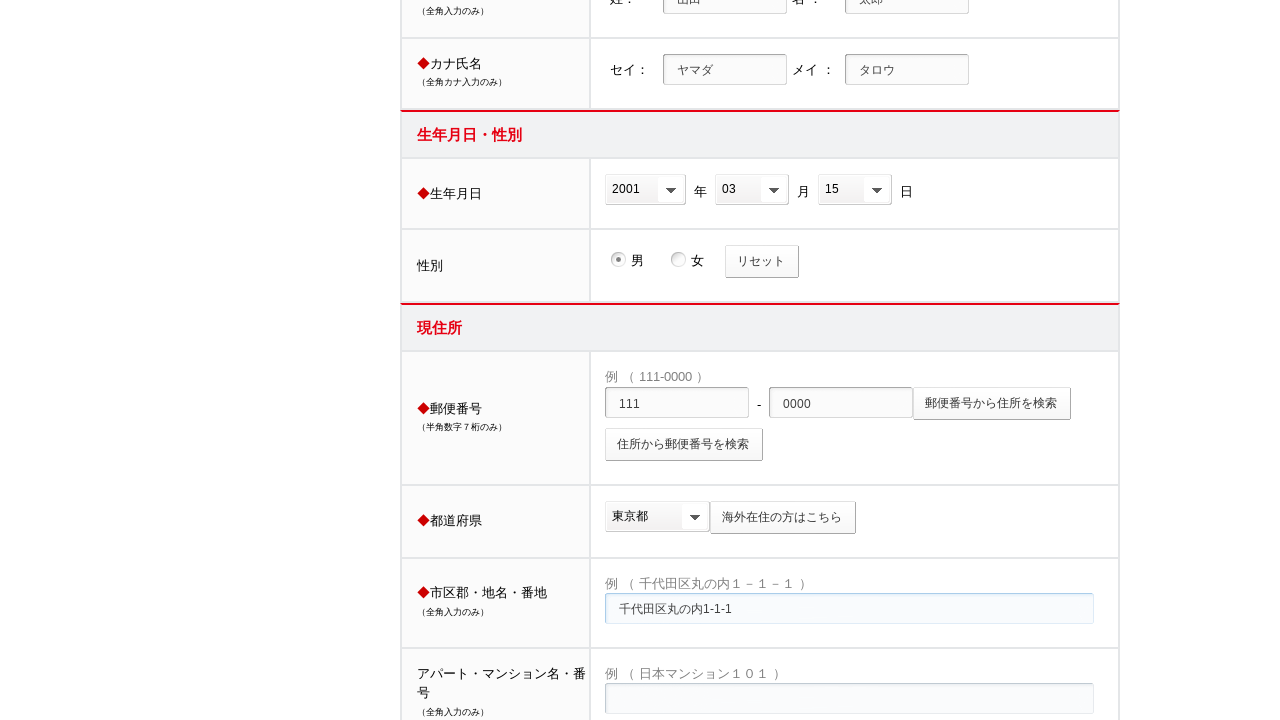

Filled current address line 2 with '日本マンション101' on input[name="gadrs2"]
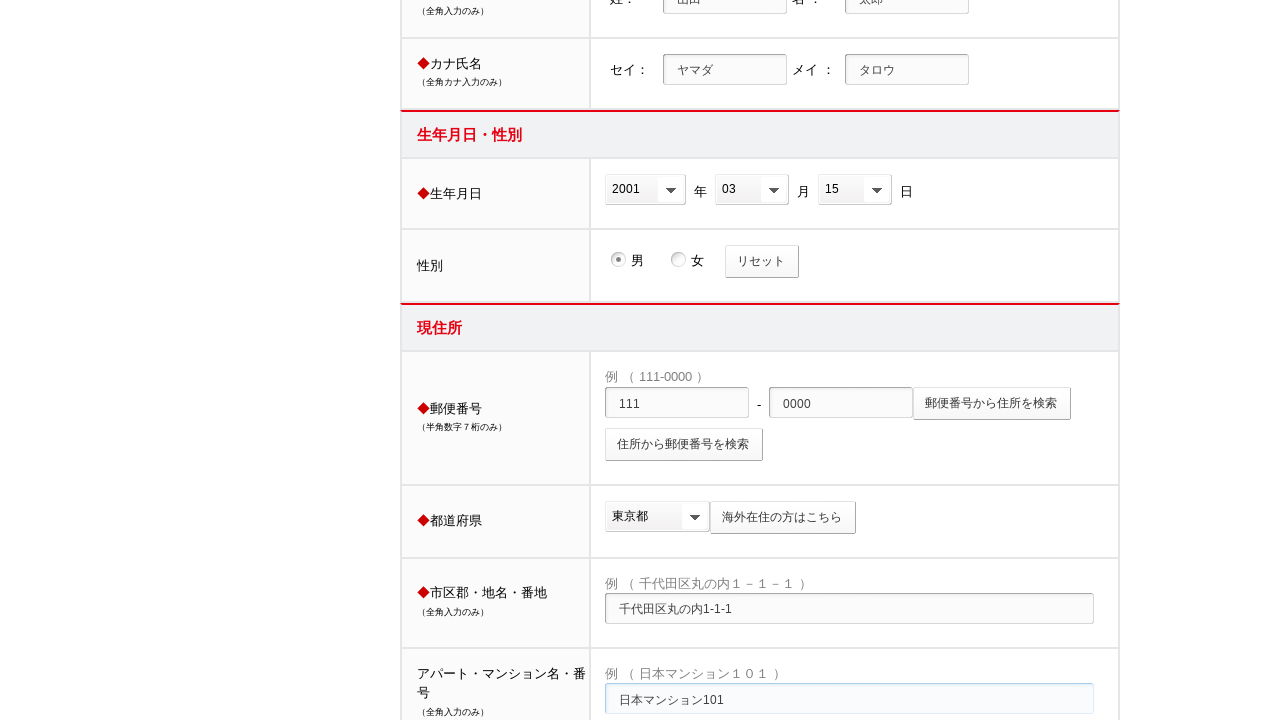

Filled current phone area code with '03' on input[name="gtel1"]
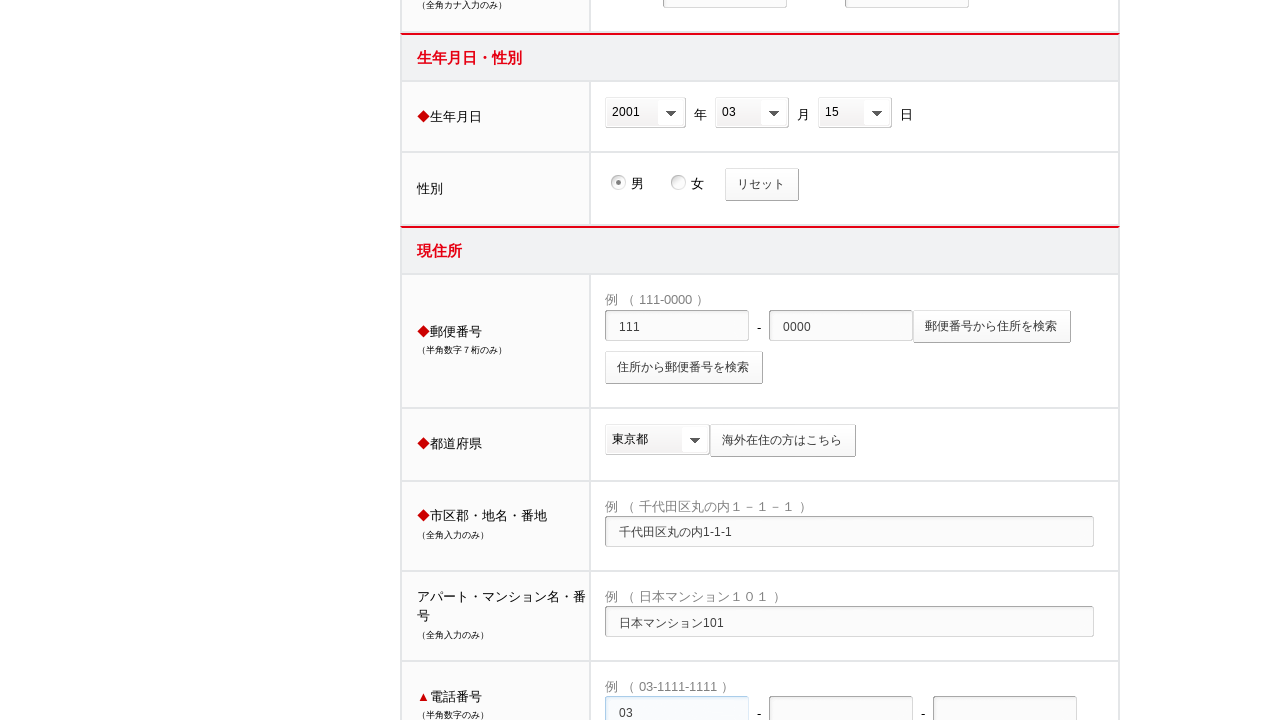

Filled current phone exchange code with '1111' on input[name="gtel2"]
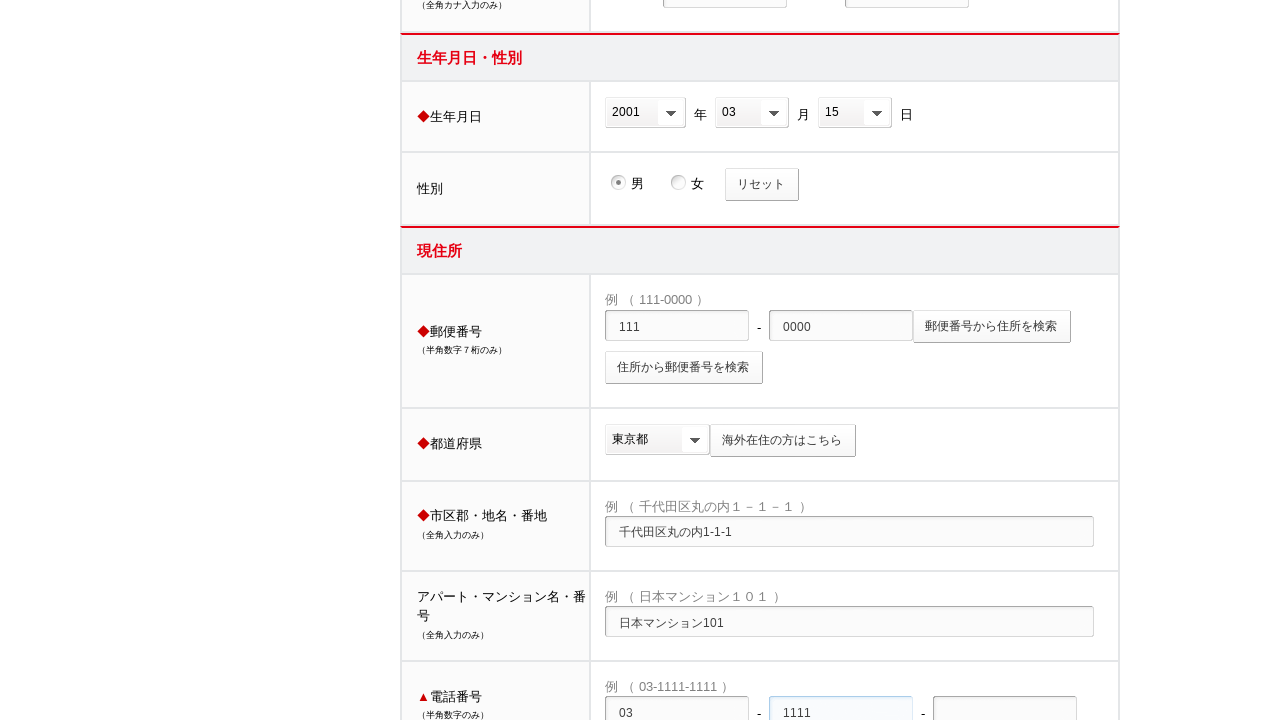

Filled current phone line number with '1111' on input[name="gtel3"]
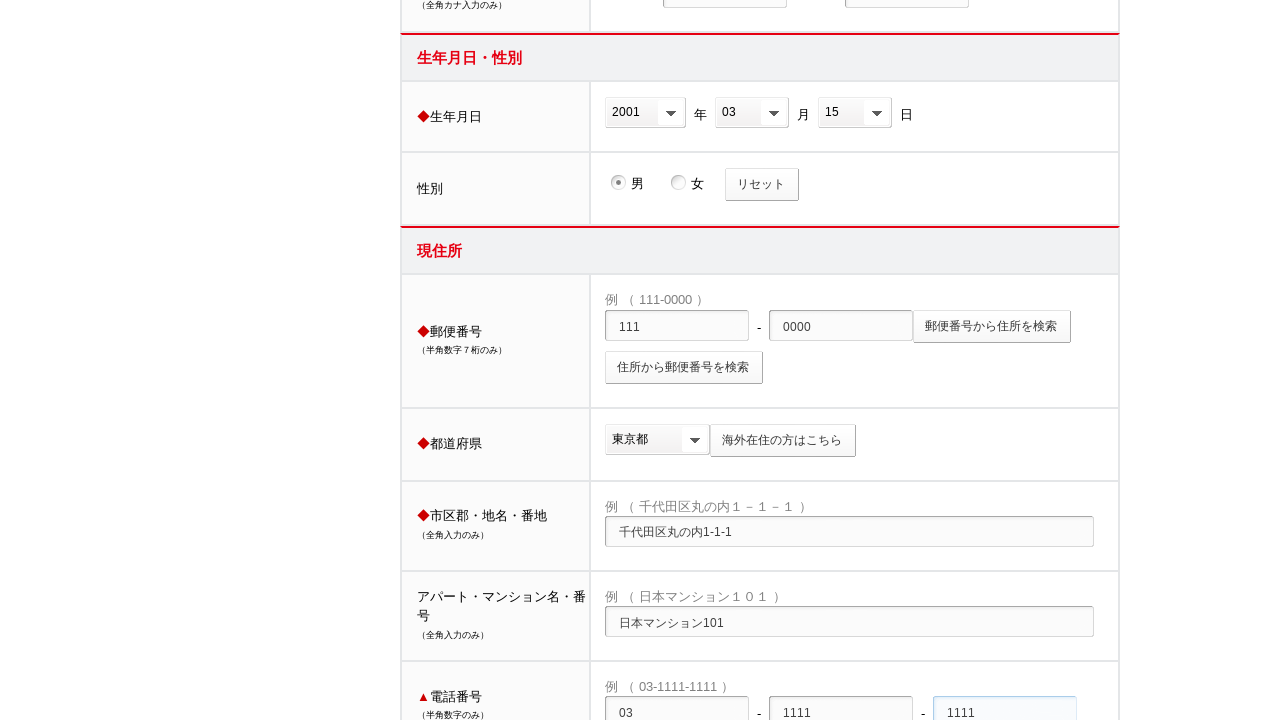

Filled vacation address zipcode first part with '222' on input[name="kyubin1"]
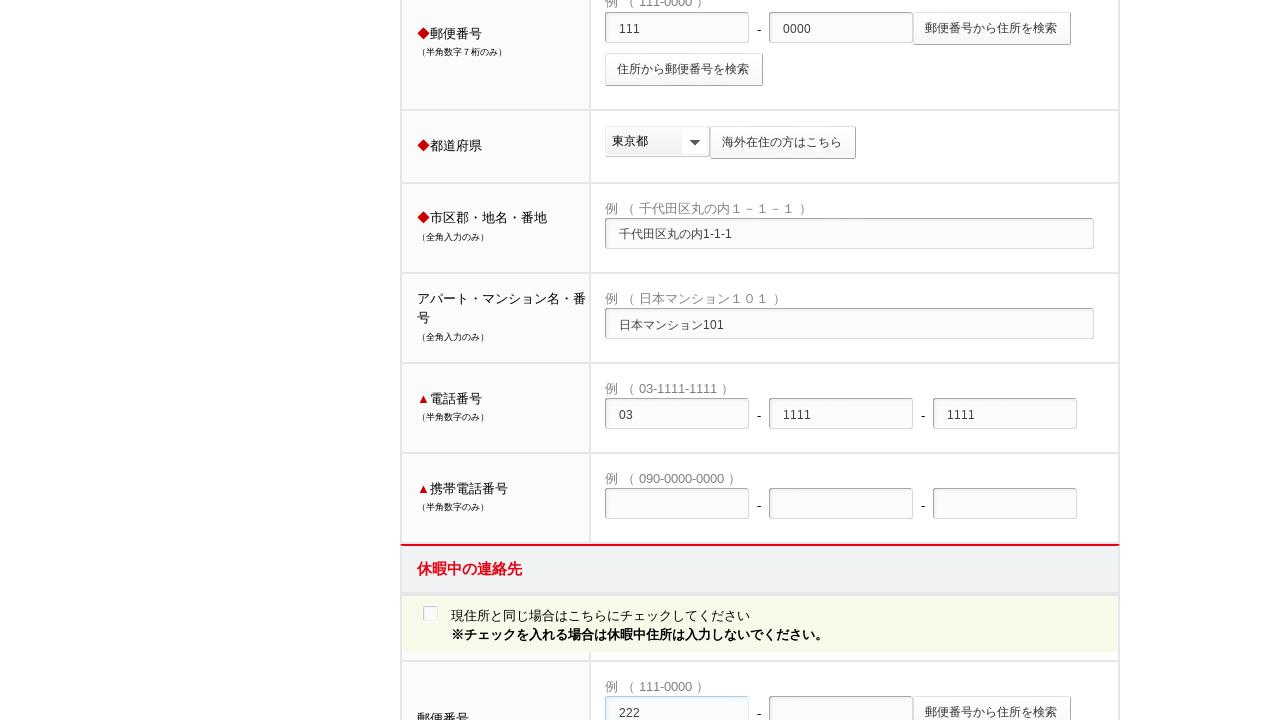

Filled vacation address zipcode second part with '0000' on input[name="kyubin2"]
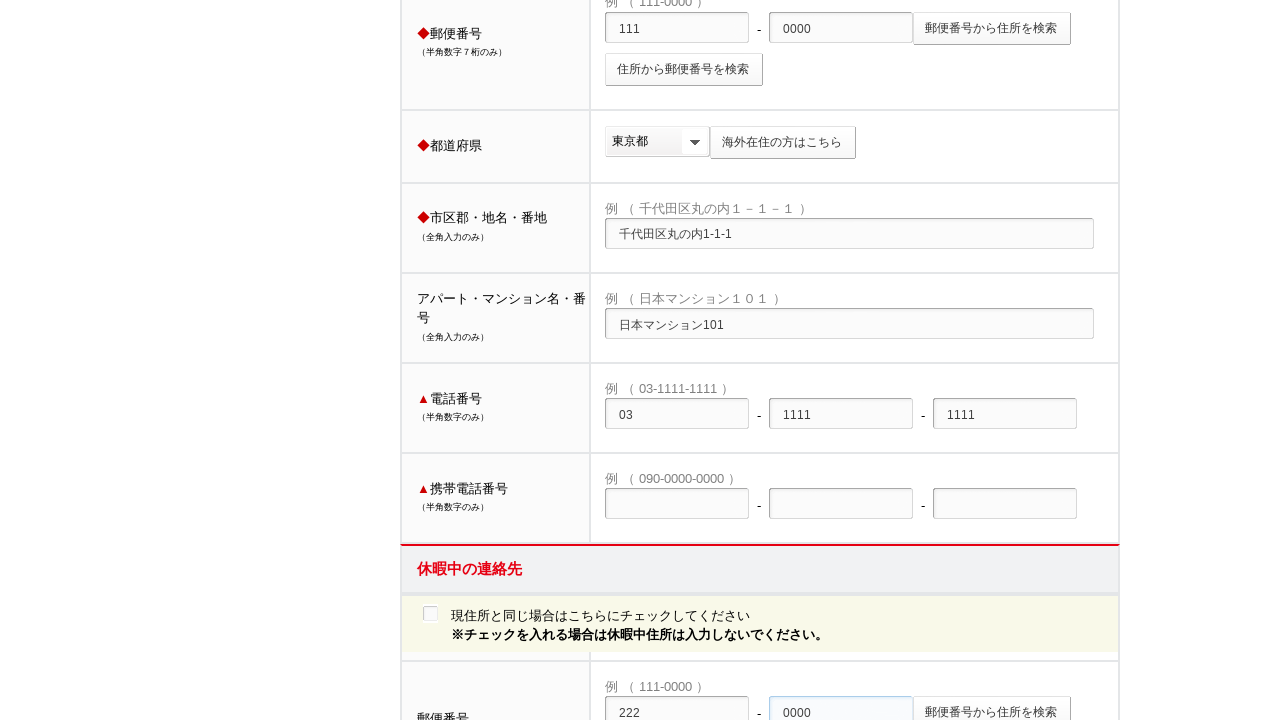

Selected dropdown option '青森県' at index 4 at (658, 448) on //ul[@id="getlist" and not(contains(@style,"none"))]/li/a[normalize-space()="青森県
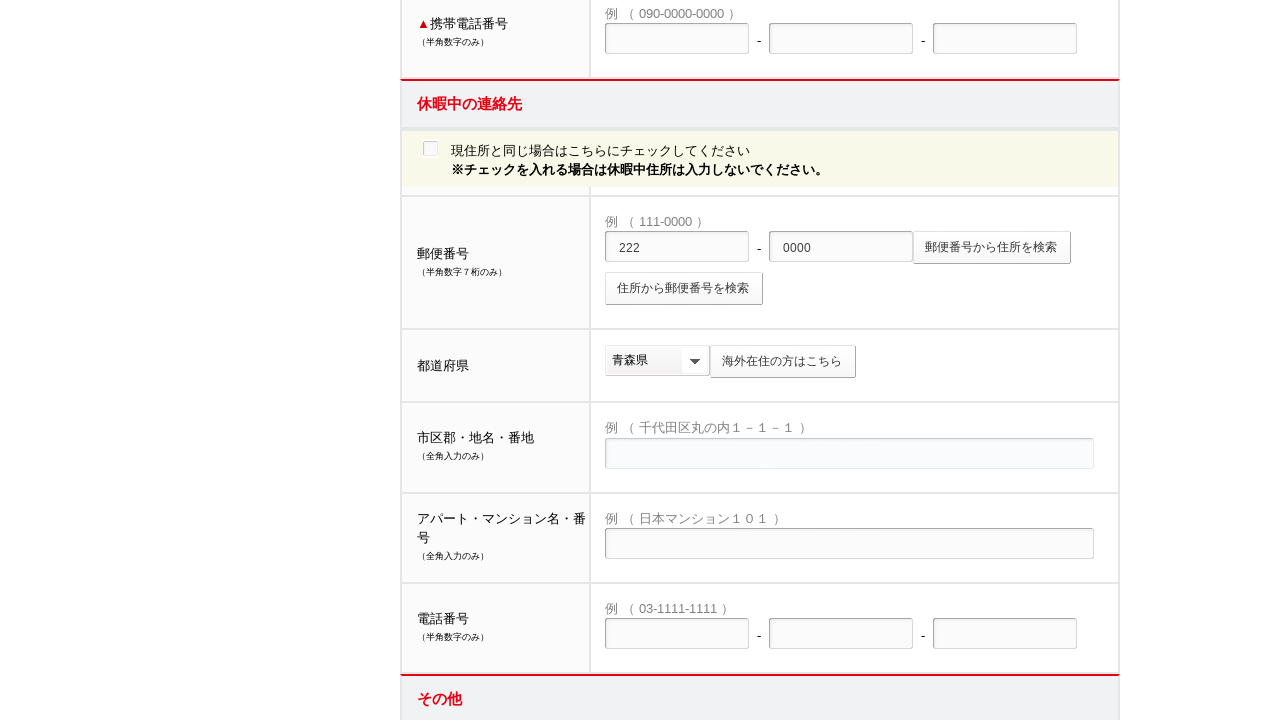

Filled vacation address line 1 with '港区芝公園2-2-2' on input[name="kadrs1"]
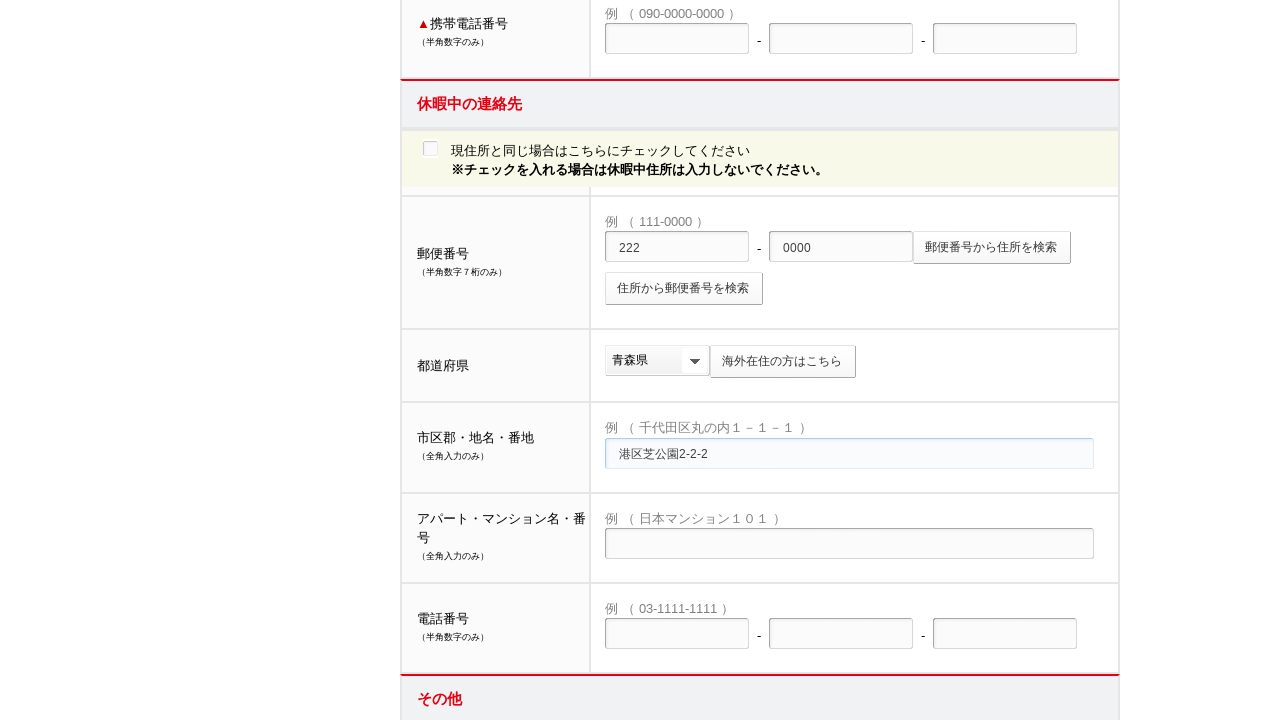

Filled vacation address line 2 with '別荘ハウス302' on input[name="kadrs2"]
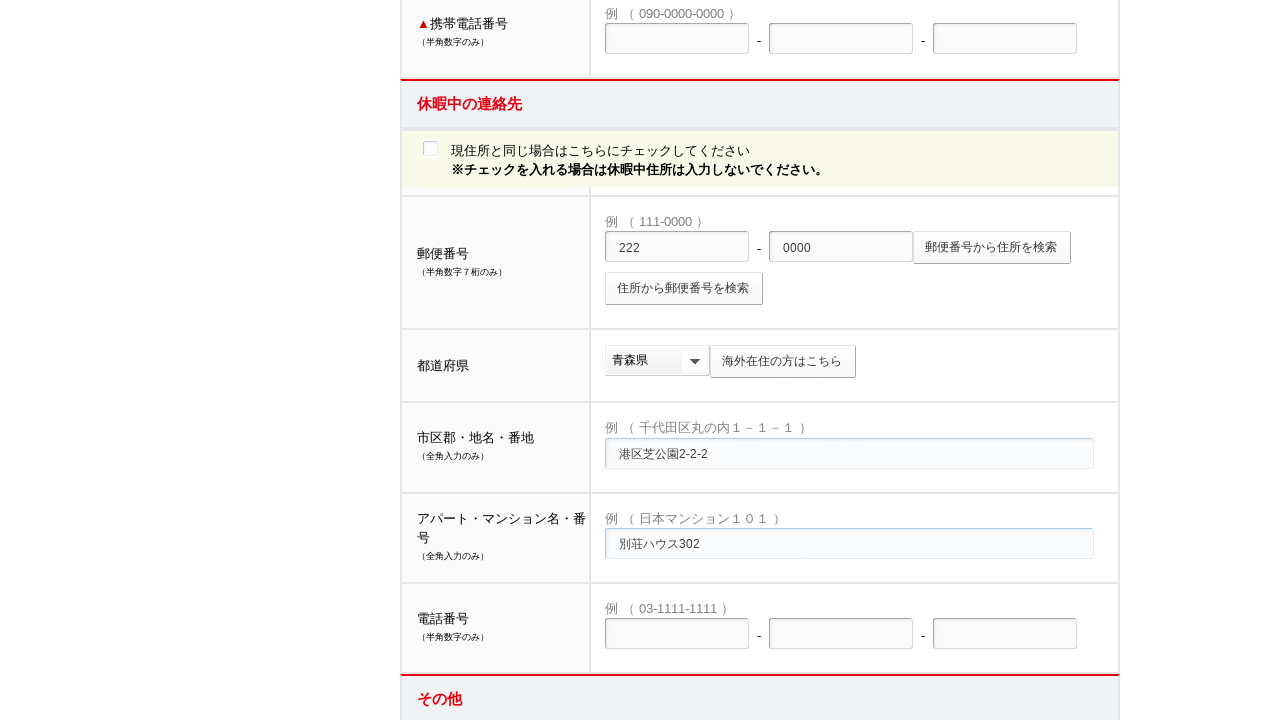

Filled vacation phone area code with '080' on input[name="ktel1"]
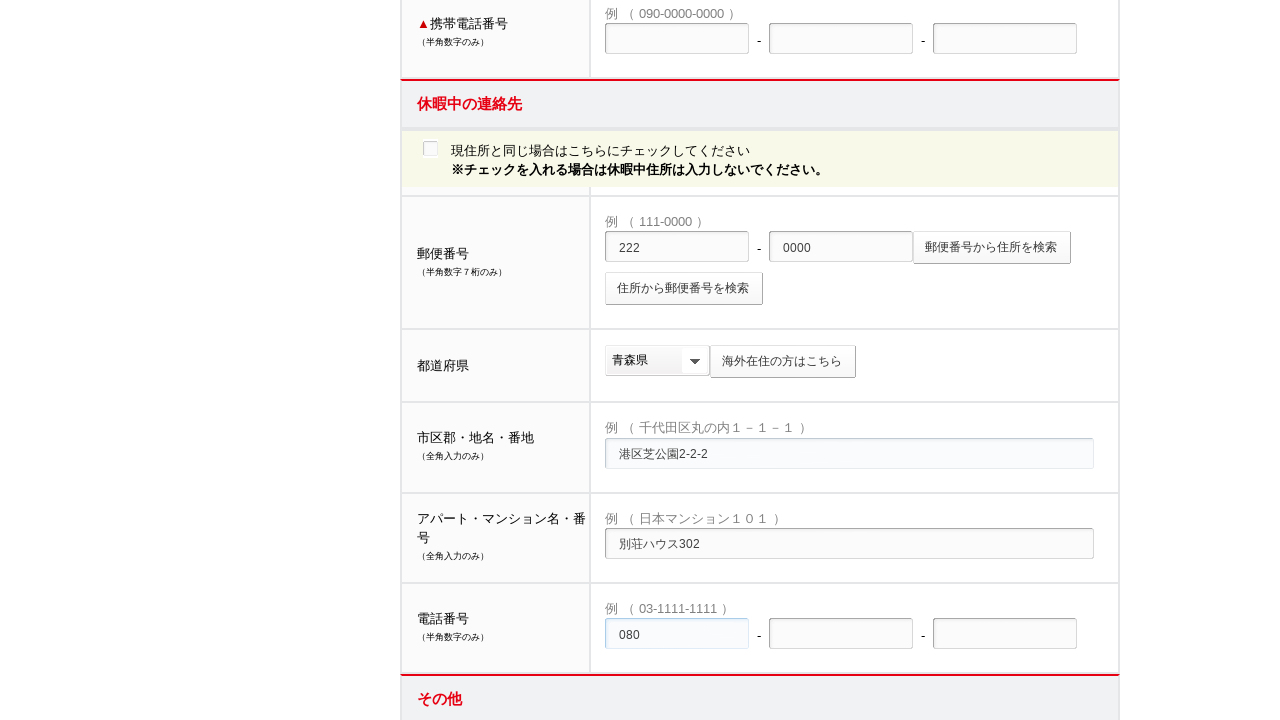

Filled vacation phone exchange code with '0123' on input[name="ktel2"]
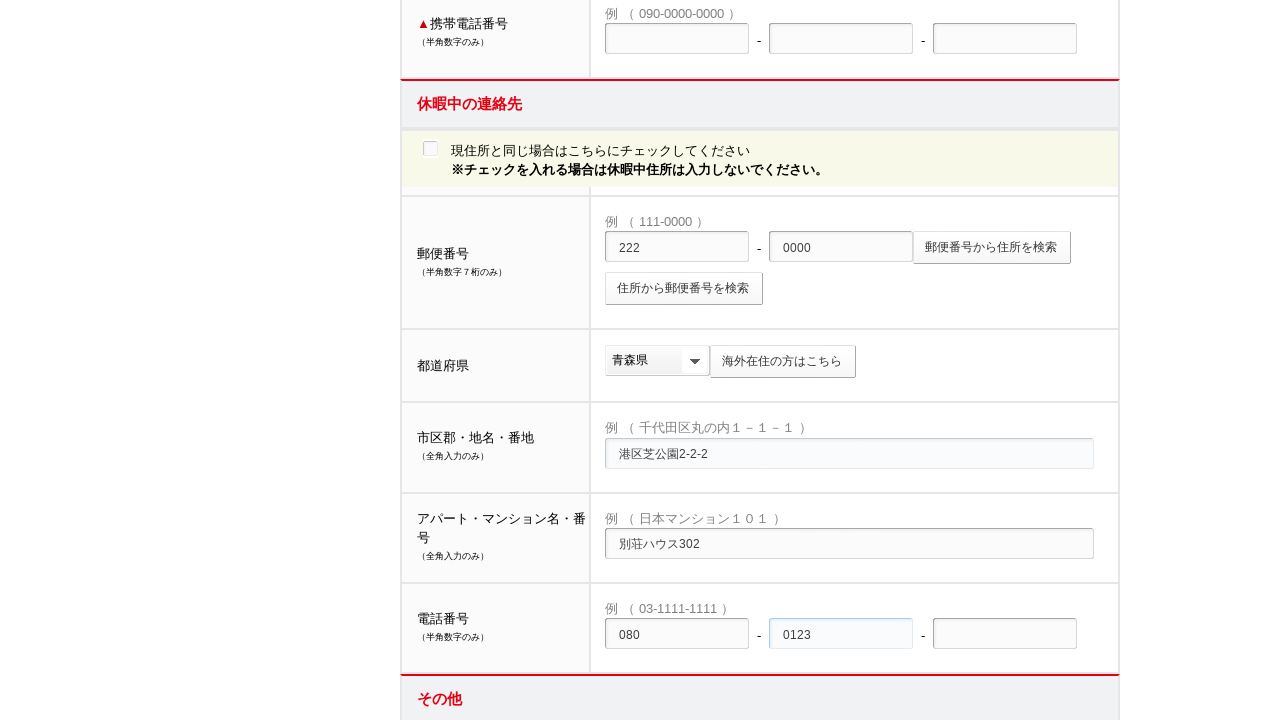

Filled vacation phone line number with '5678' on input[name="ktel3"]
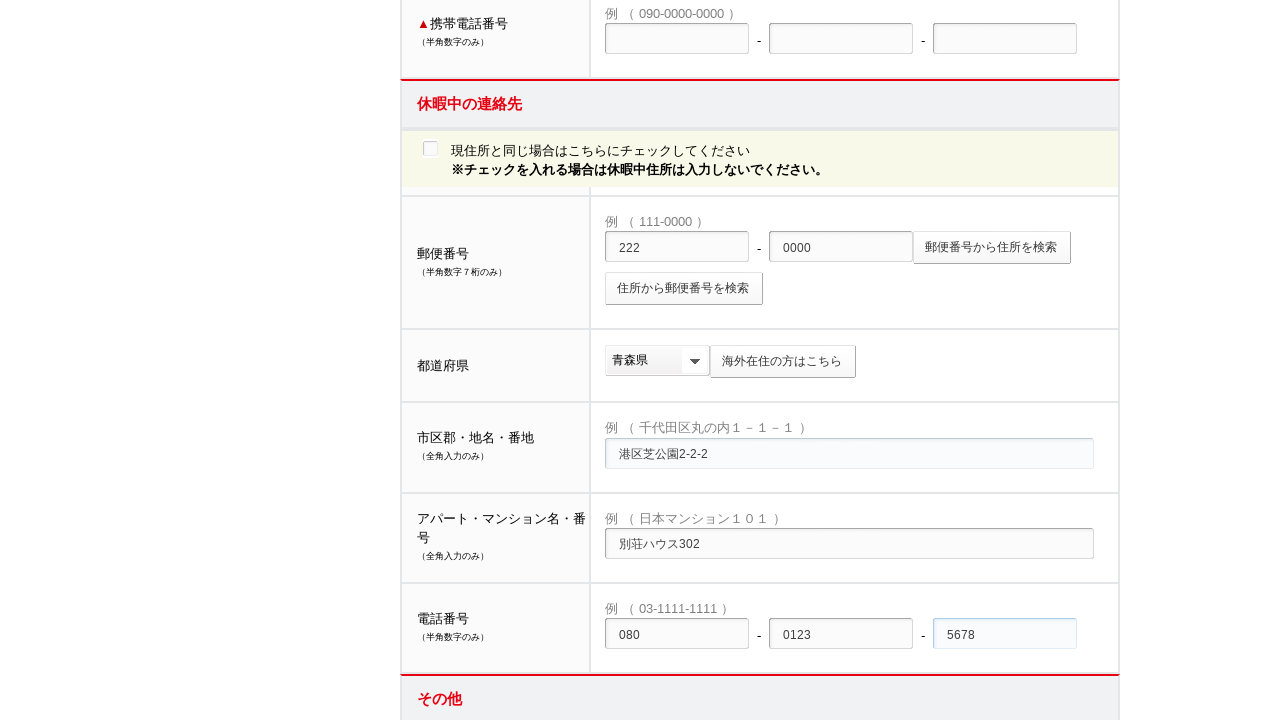

Filled seminar name field with '国際経済学ゼミ' on input[name="bikoa"]
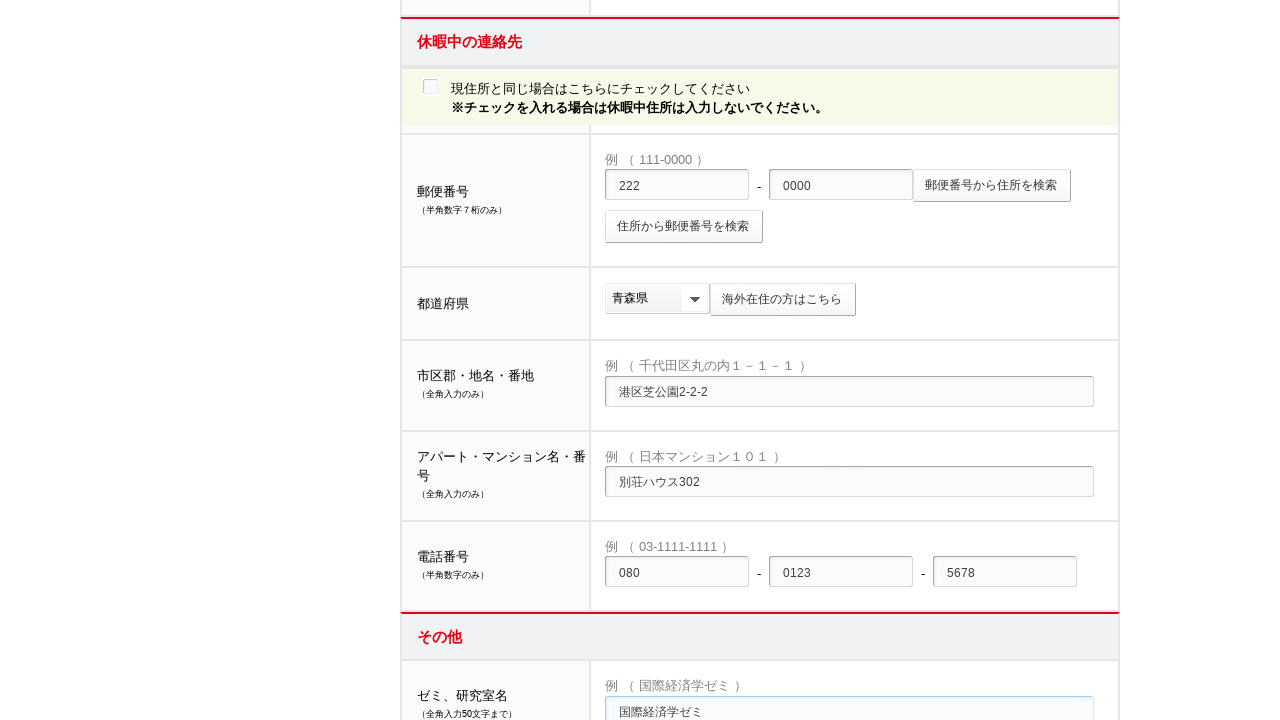

Filled circle name field with 'テニスサークル' on input[name="bikob"]
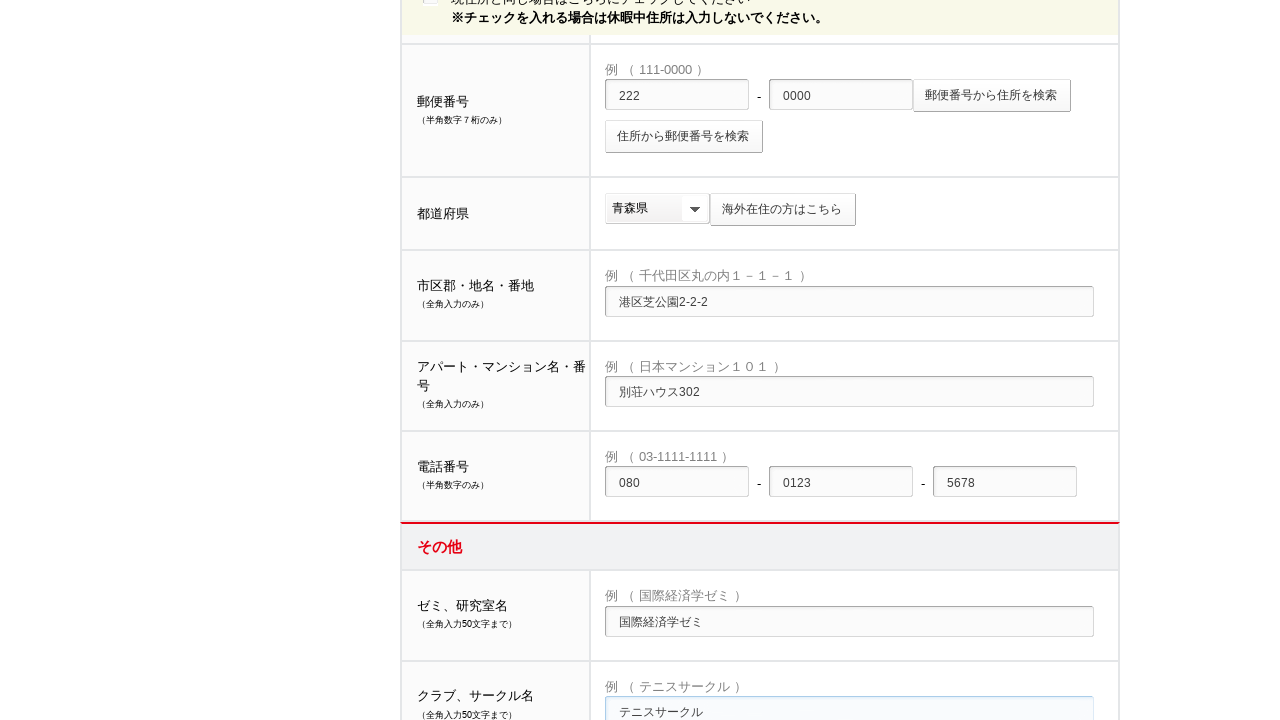

Selected dropdown option '2027' at index 5 at (646, 612) on //ul[@id="getlist" and not(contains(@style,"none"))]/li/a[normalize-space()="202
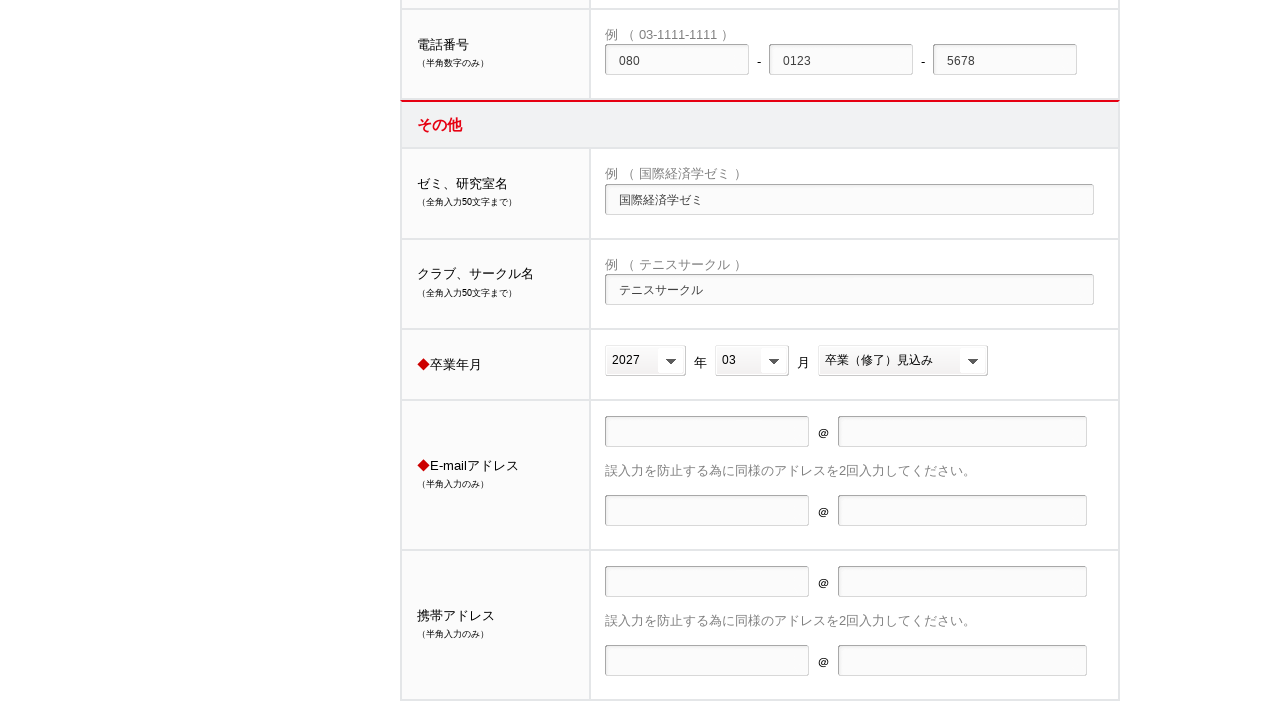

Selected dropdown option '03' at index 6 at (752, 408) on //ul[@id="getlist" and not(contains(@style,"none"))]/li/a[normalize-space()="03"
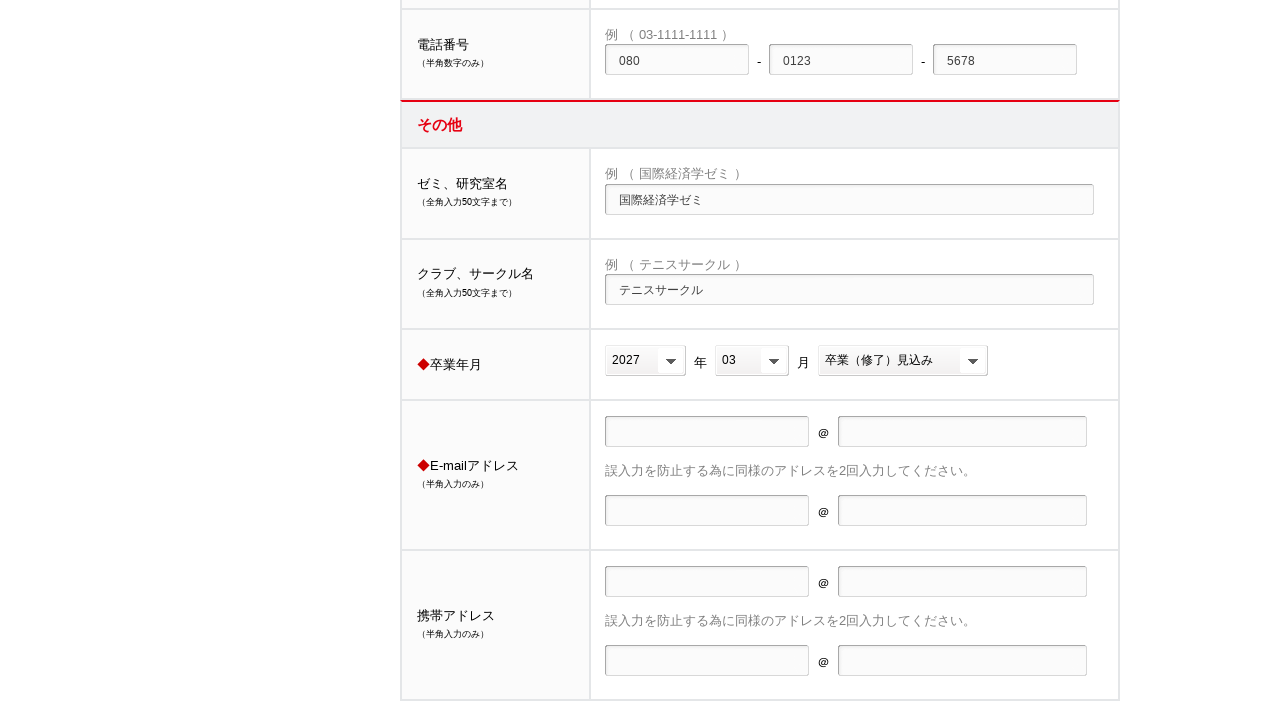

Filled email account field with 'yamada' on input[name="account1"]
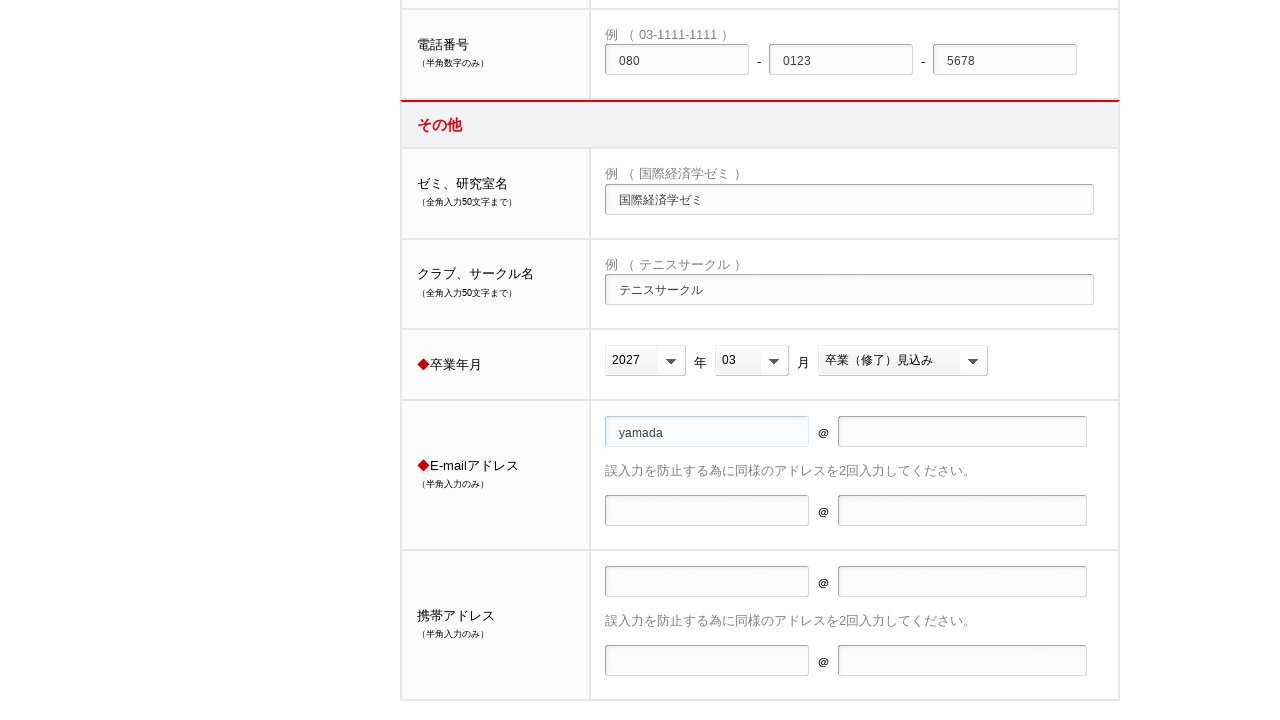

Filled email domain field with 'example.com' on input[name="domain1"]
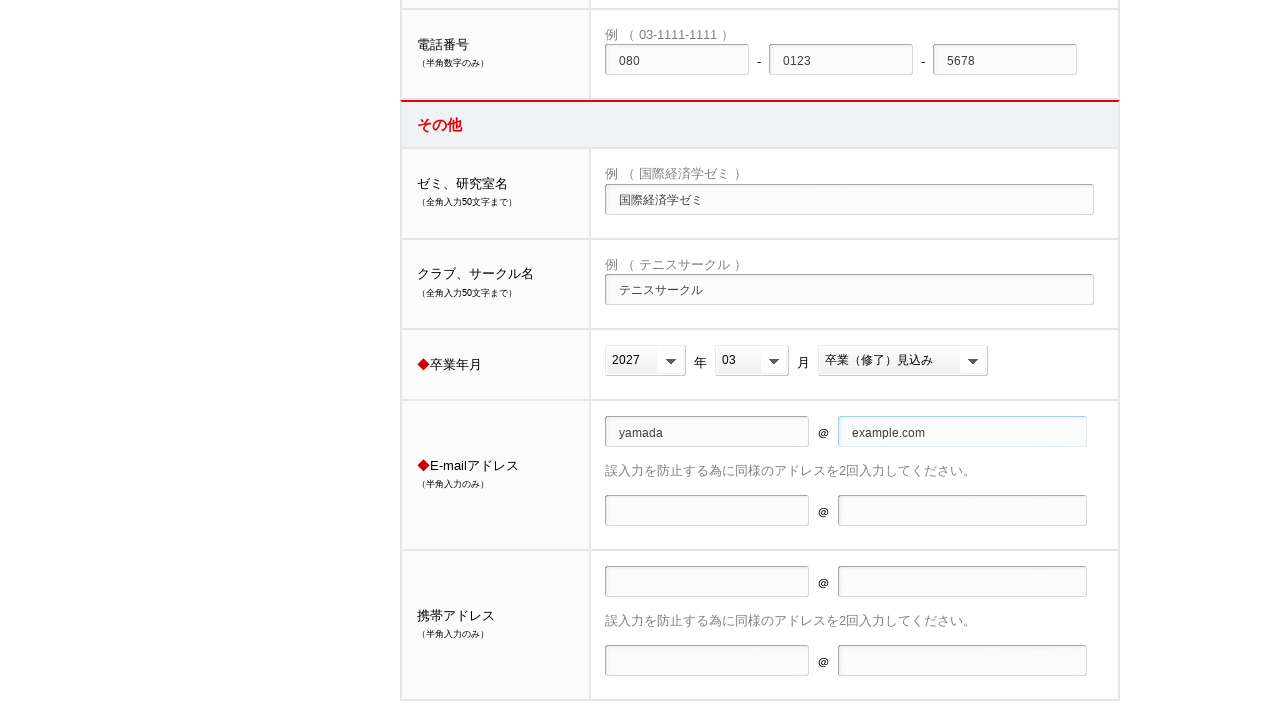

Filled secondary email account field with 'yamada' on input[name="account2"]
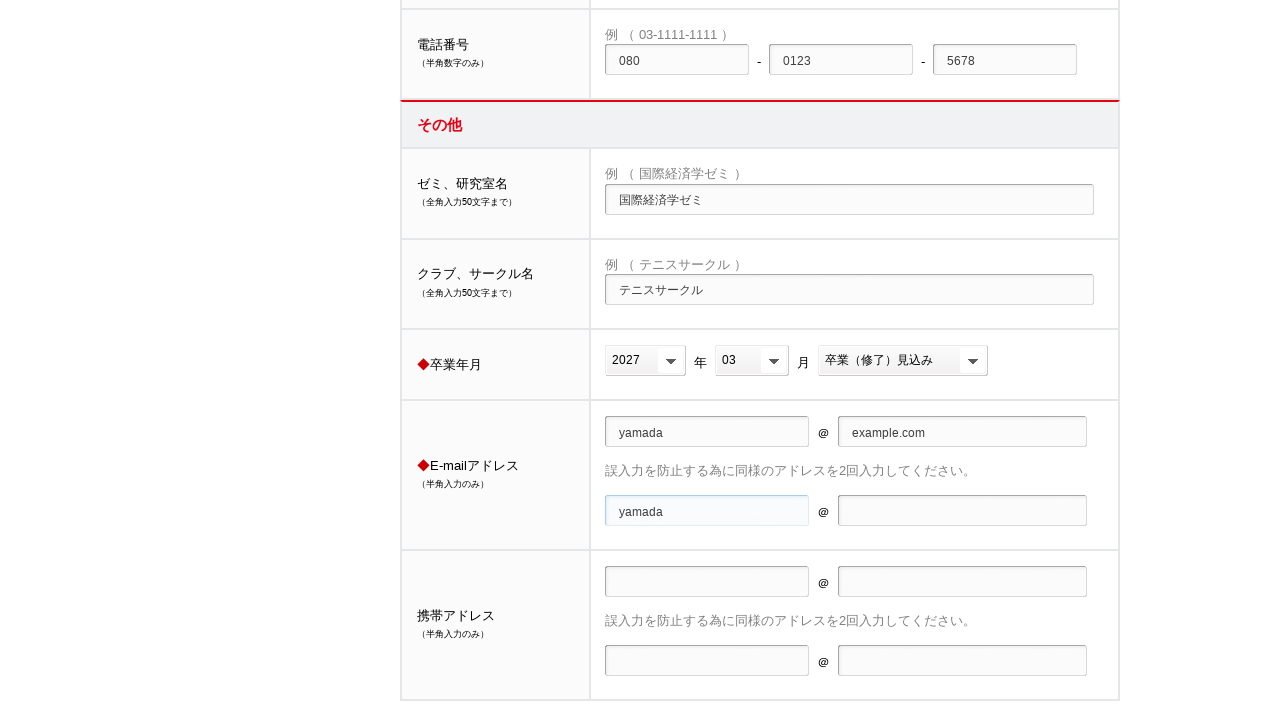

Filled secondary email domain field with 'example.com' on input[name="domain2"]
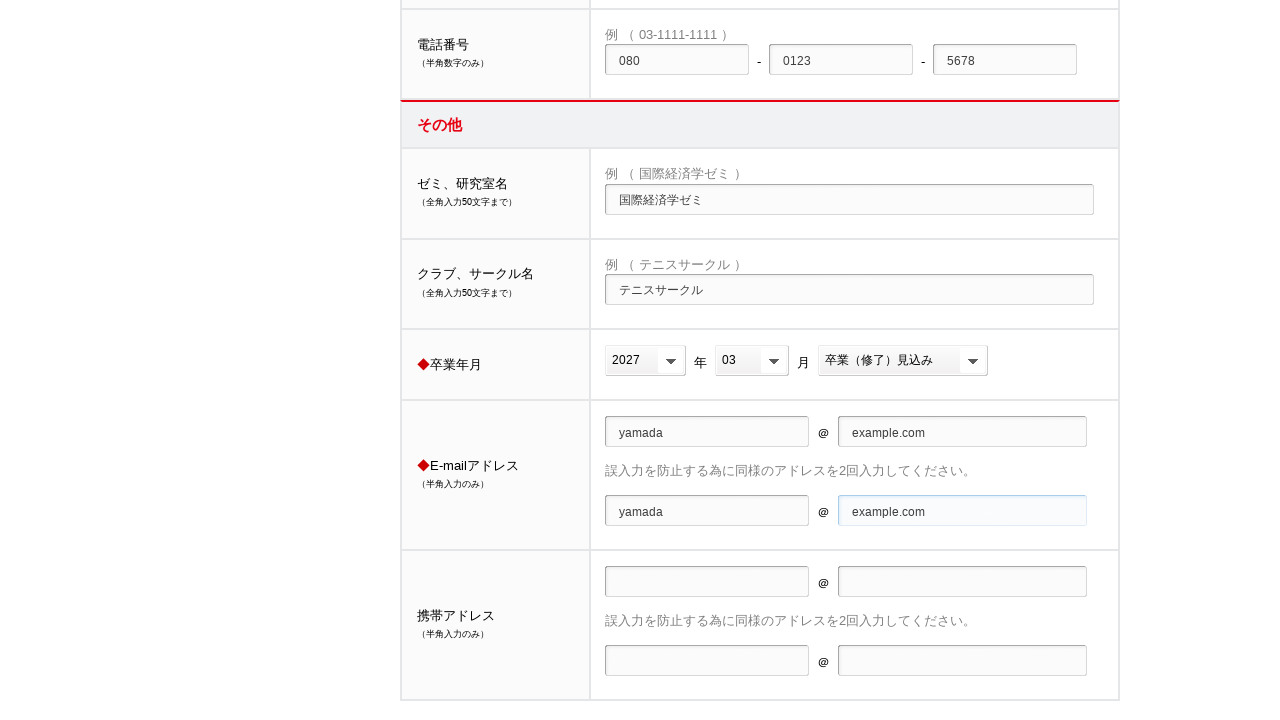

Filled mobile email account field with 'yamada.mobile' on input[name="account3"]
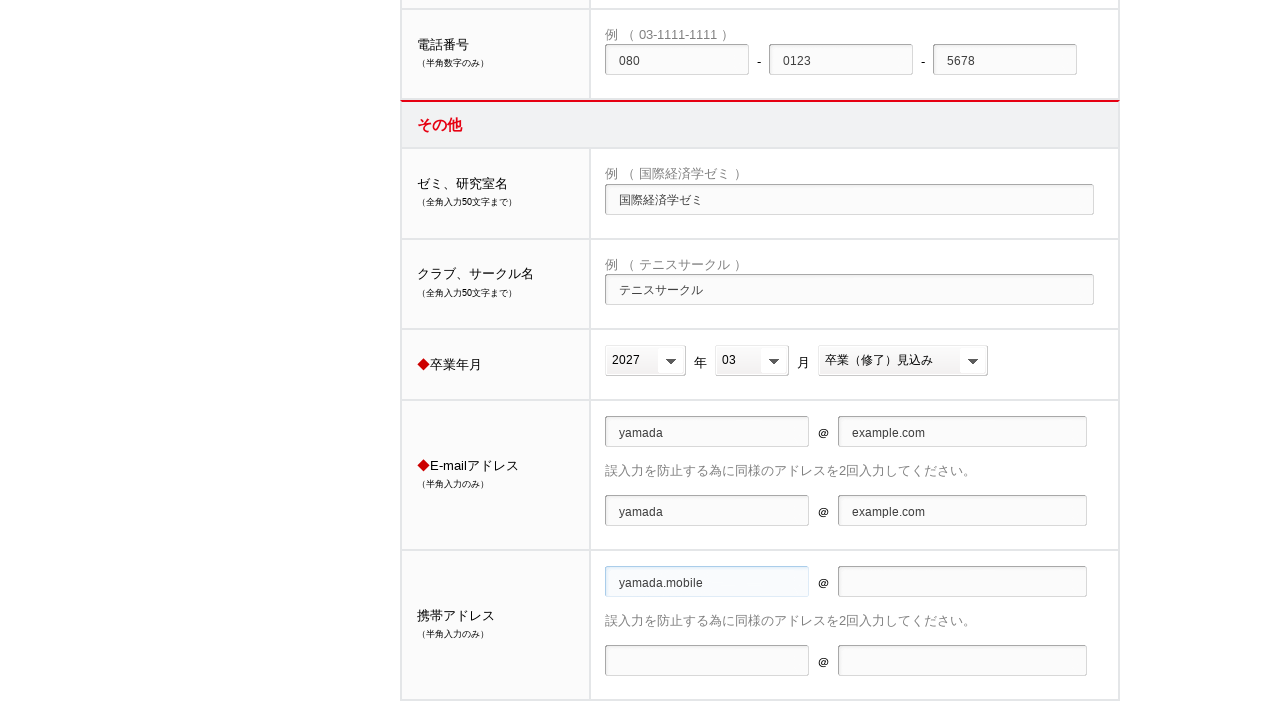

Filled mobile email domain field with 'example.jp' on input[name="domain3"]
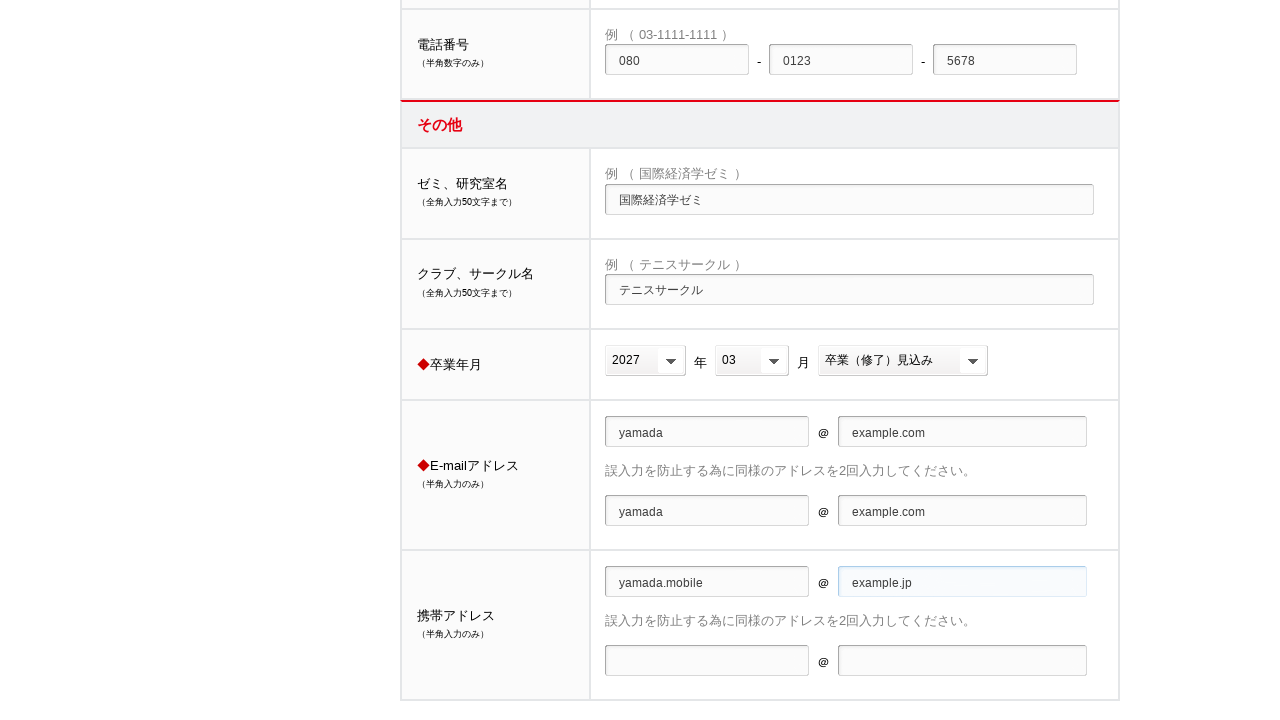

Filled secondary mobile email account field with 'yamada.mobile' on input[name="account4"]
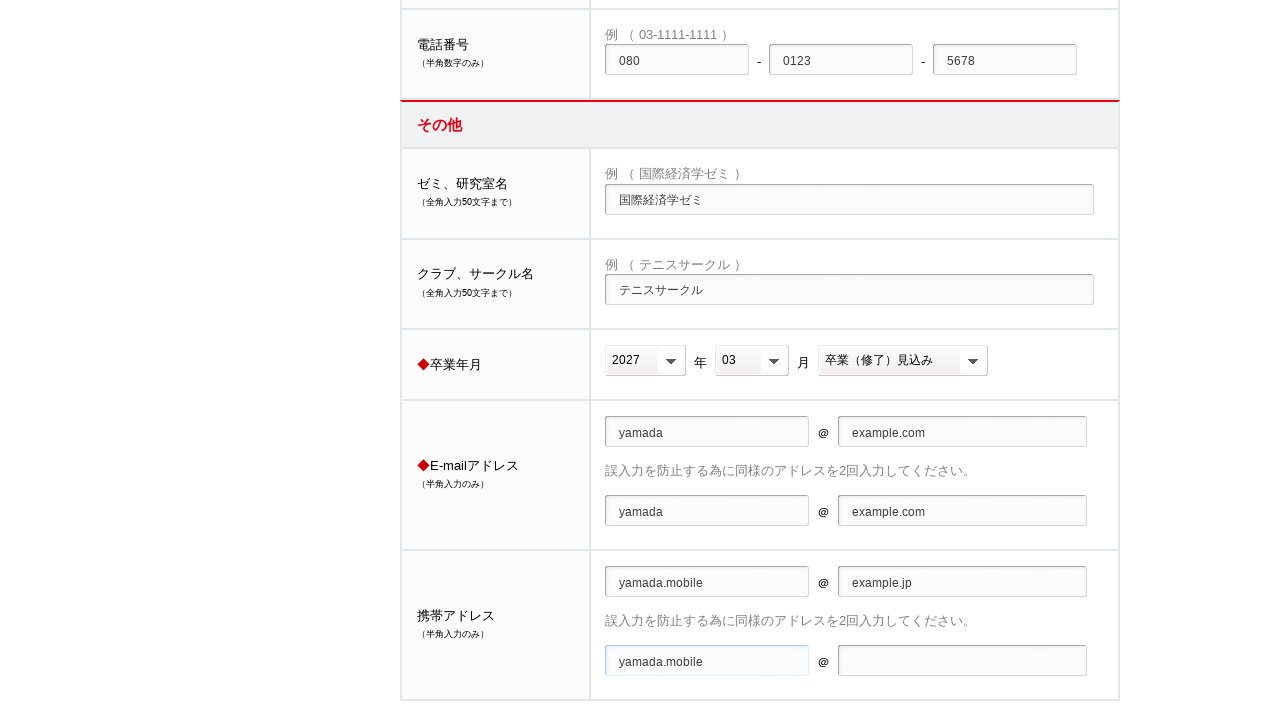

Filled secondary mobile email domain field with 'example.jp' on input[name="domain4"]
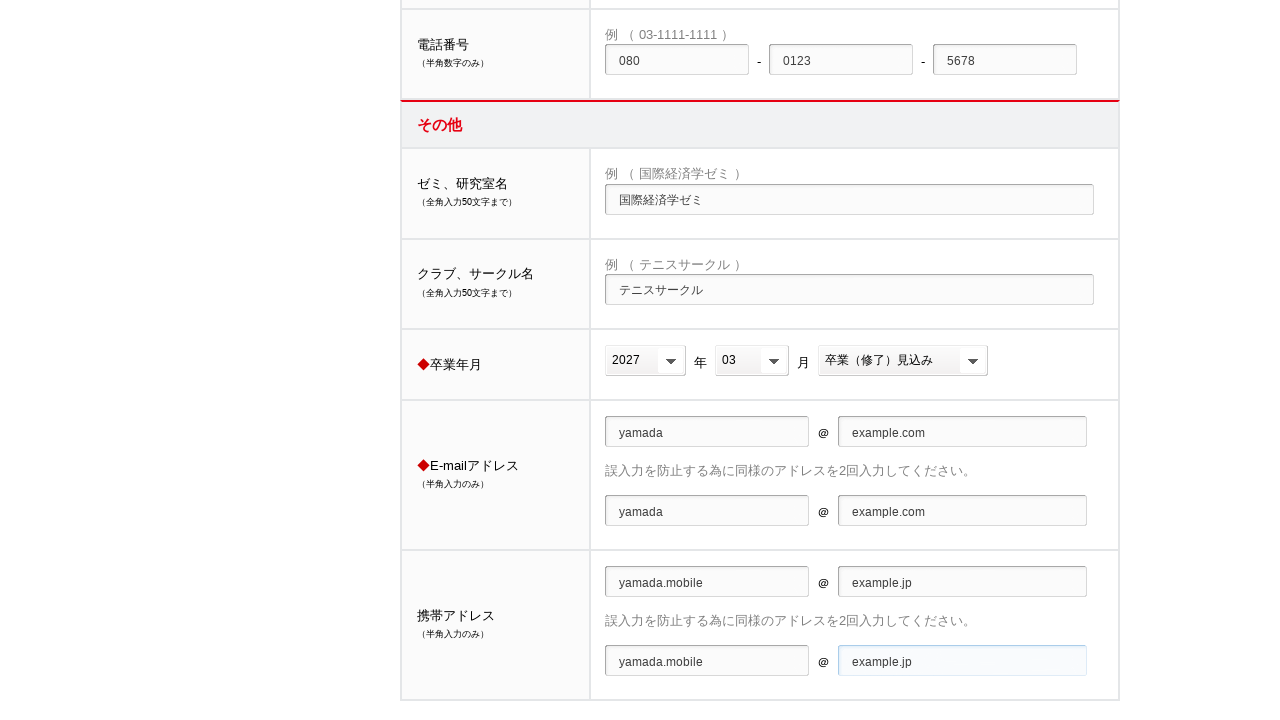

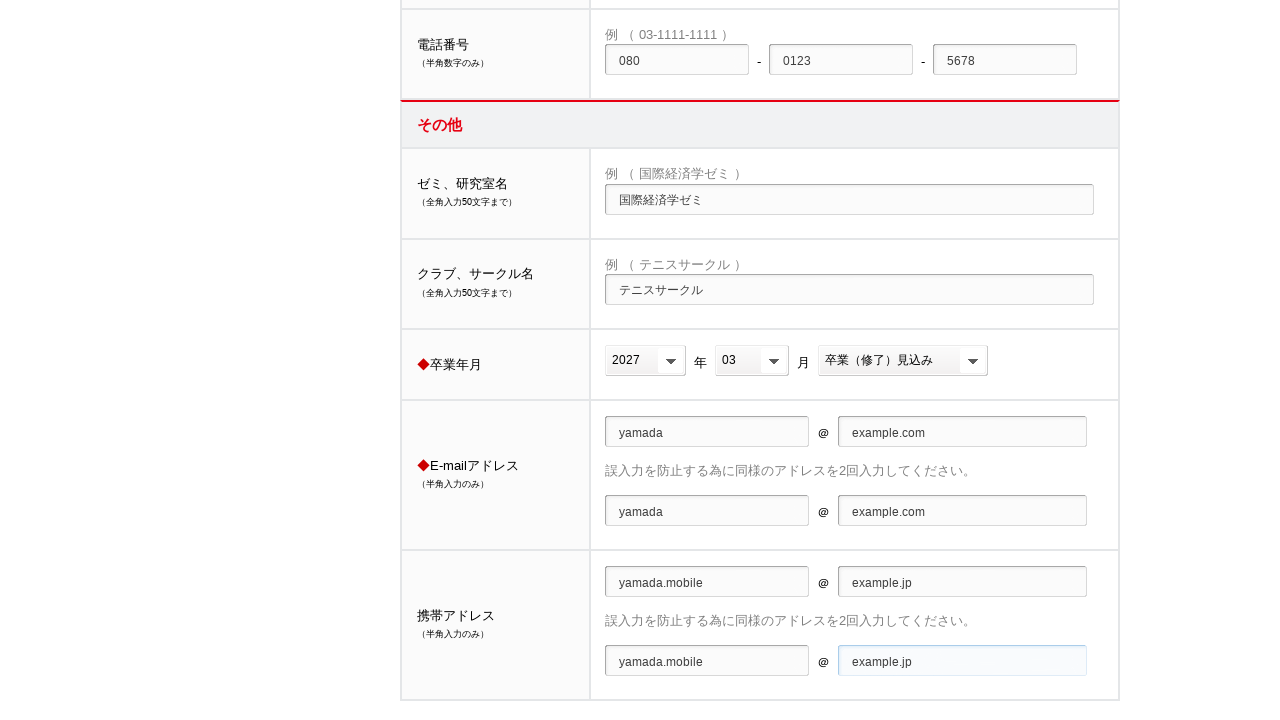